Tests window handling by clicking all external links on the Selenium documentation page, switching between opened windows, and closing them one by one

Starting URL: https://www.selenium.dev/

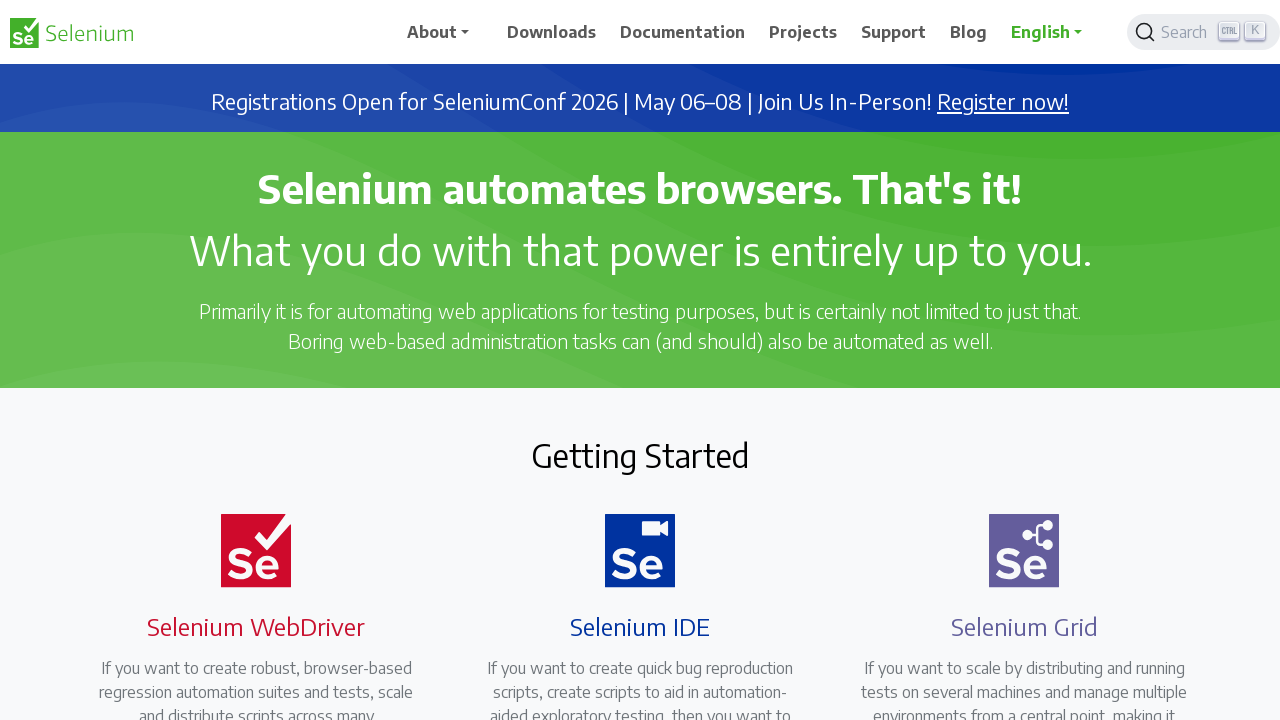

Retrieved all external links with target='_blank' from Selenium documentation page
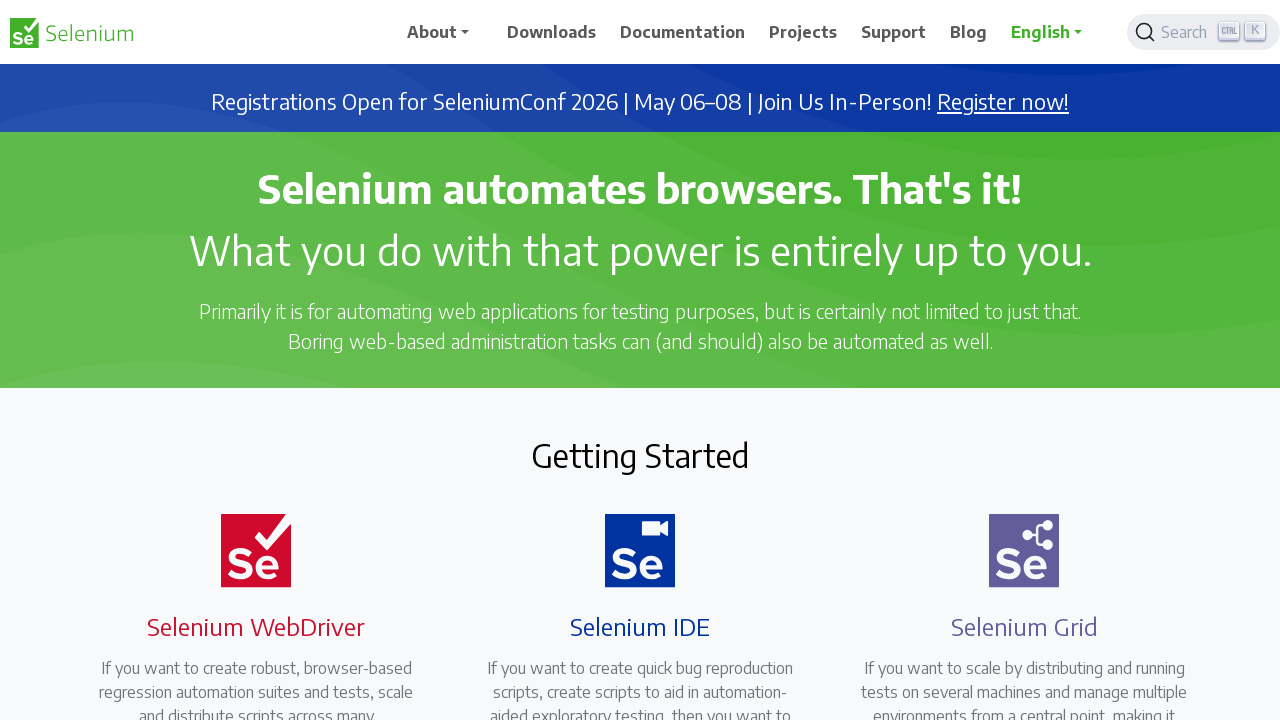

Stored original page context
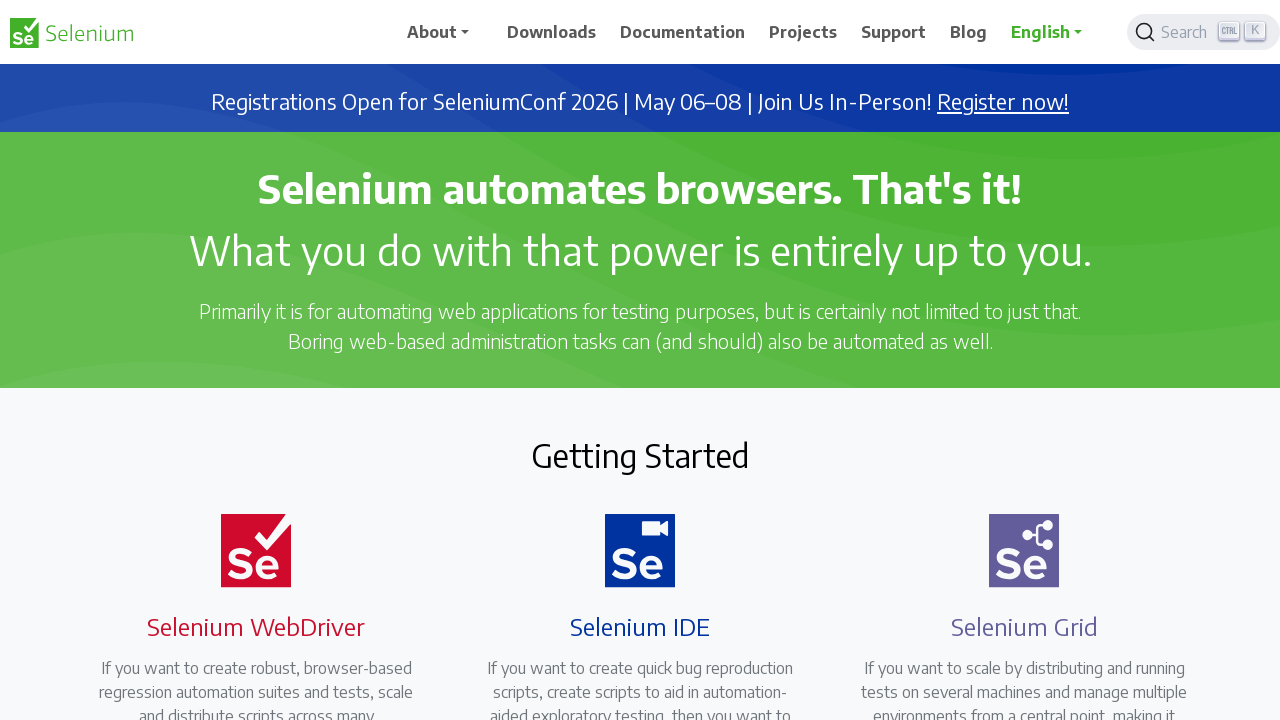

Retrieved href attribute from external link: https://seleniumconf.com/register/?utm_medium=Referral&utm_source=selenium.dev&utm_campaign=register
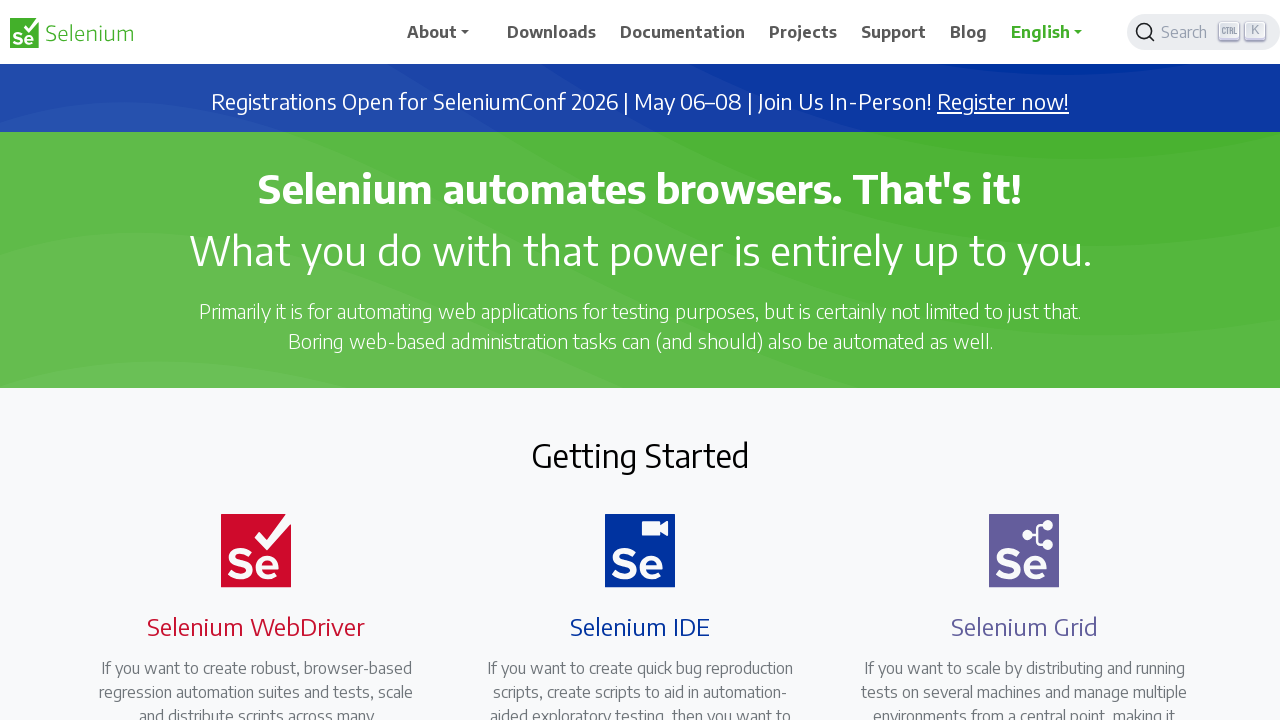

Clicked external link opening new window: https://seleniumconf.com/register/?utm_medium=Referral&utm_source=selenium.dev&utm_campaign=register
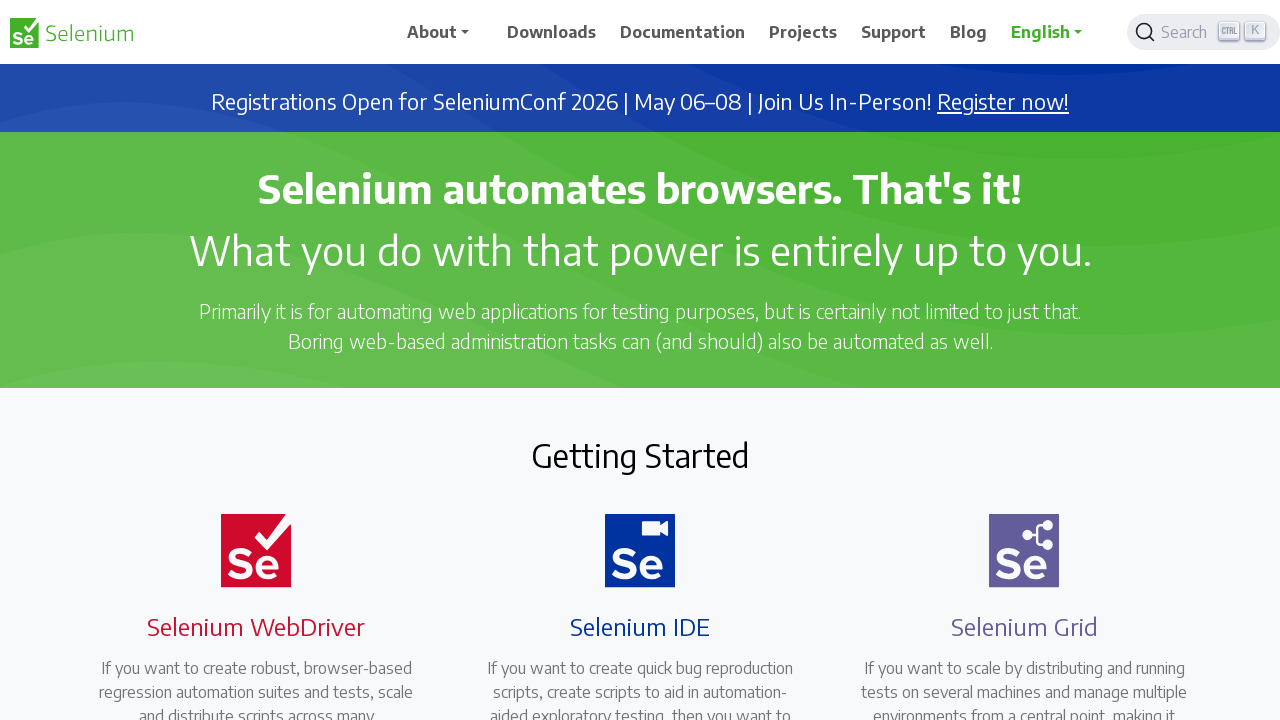

New window opened from link: https://seleniumconf.com/register/?utm_medium=Referral&utm_source=selenium.dev&utm_campaign=register
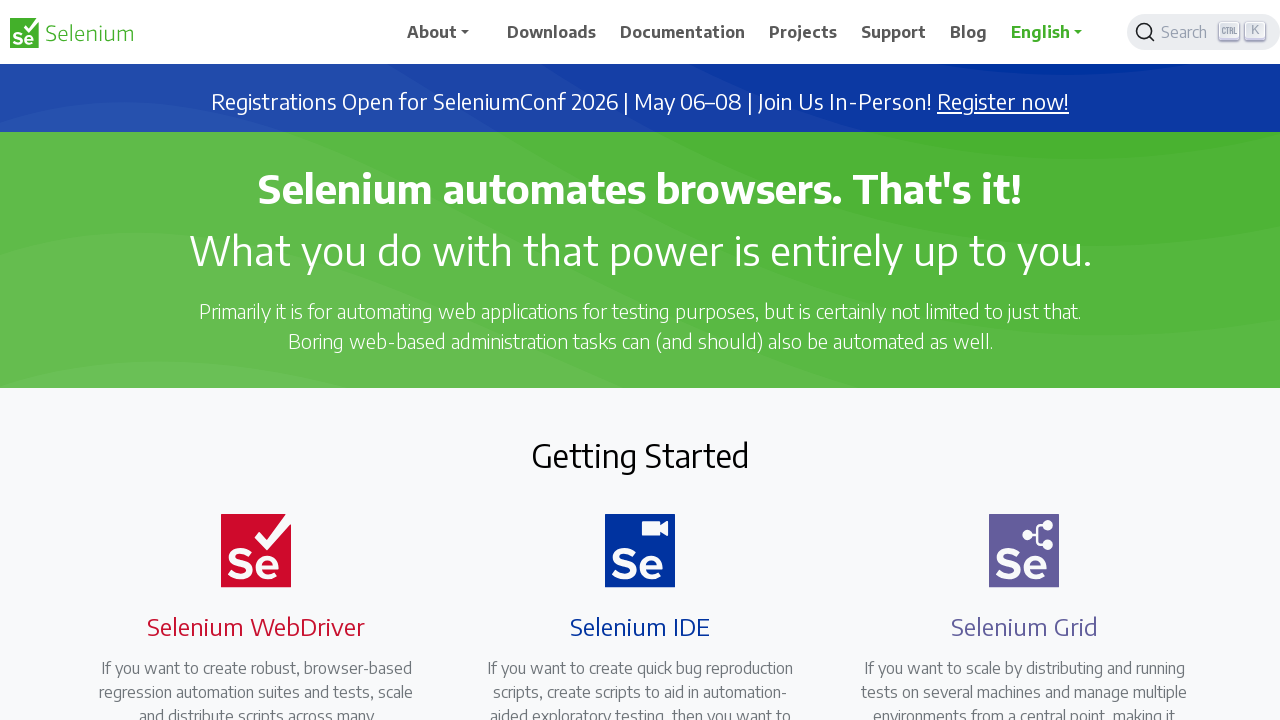

Retrieved href attribute from external link: https://opencollective.com/selenium
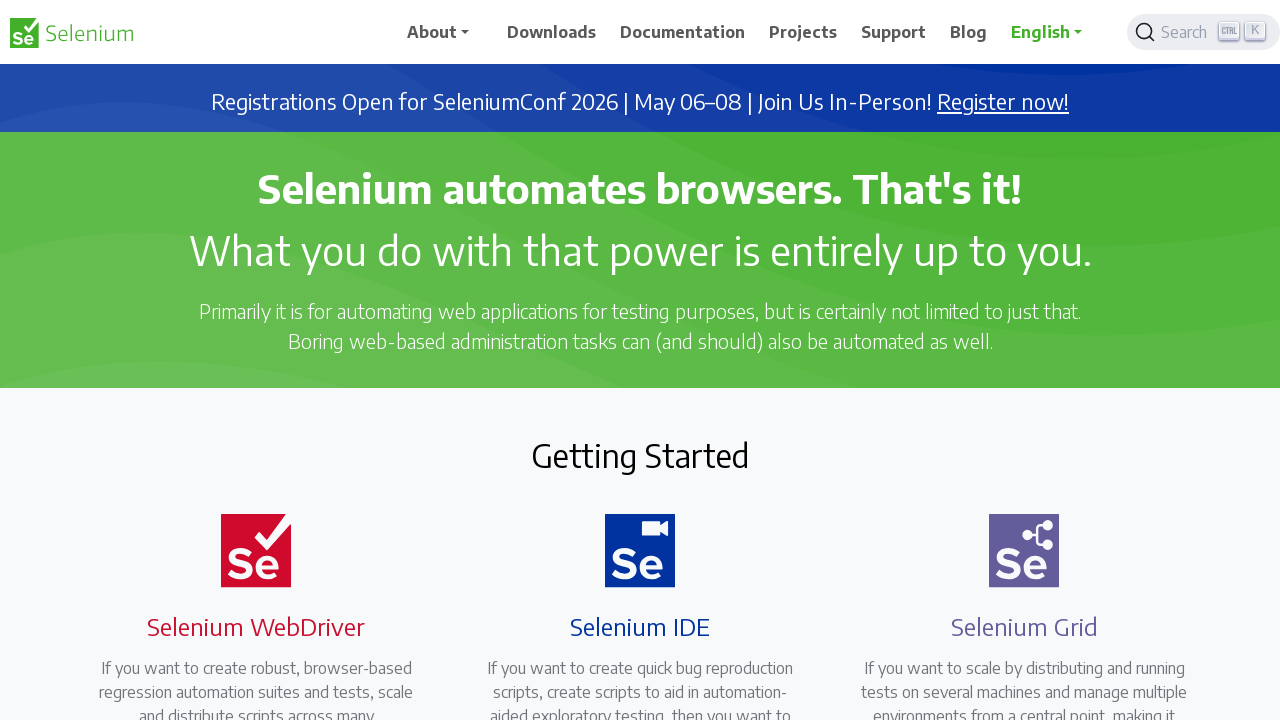

Clicked external link opening new window: https://opencollective.com/selenium
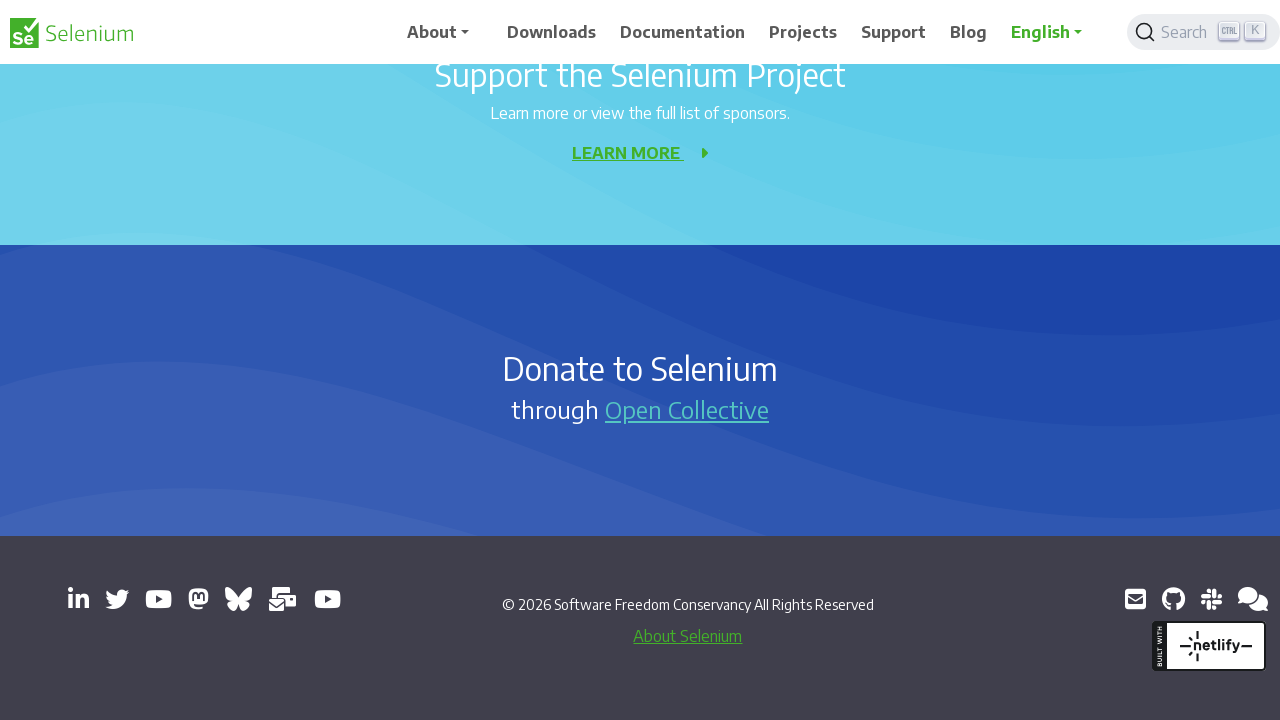

New window opened from link: https://opencollective.com/selenium
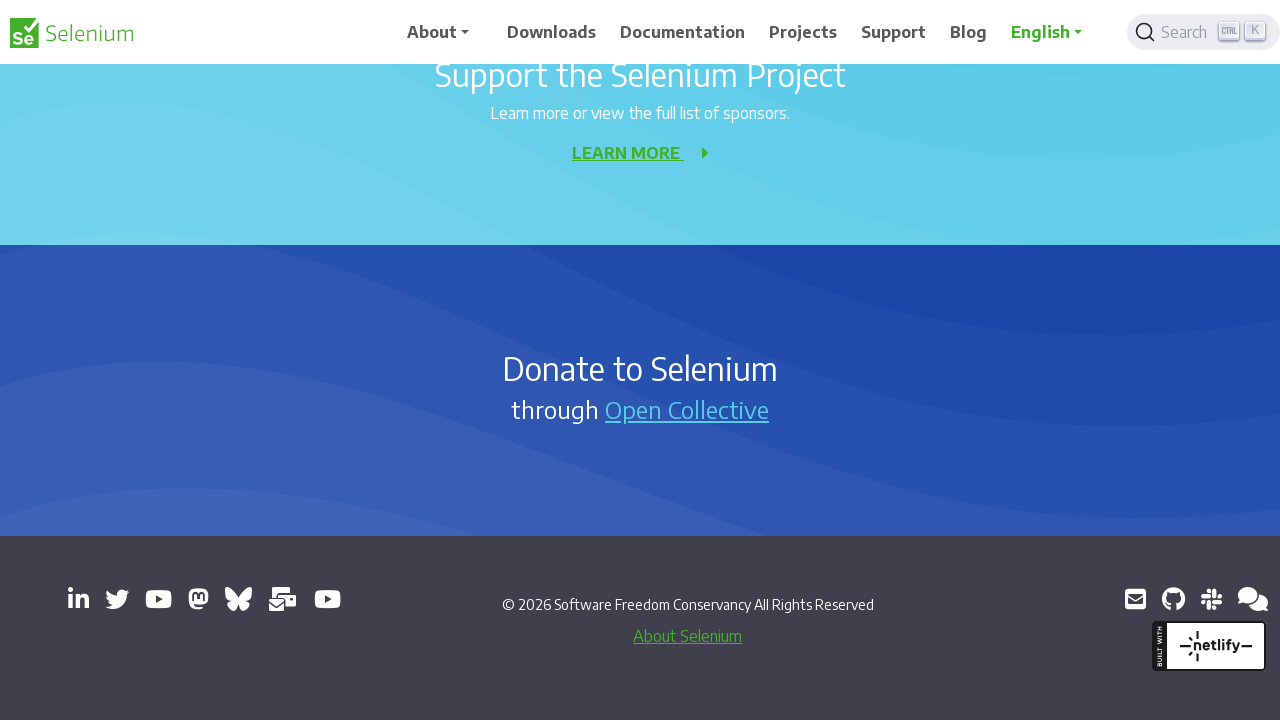

Retrieved href attribute from external link: https://www.linkedin.com/company/4826427/
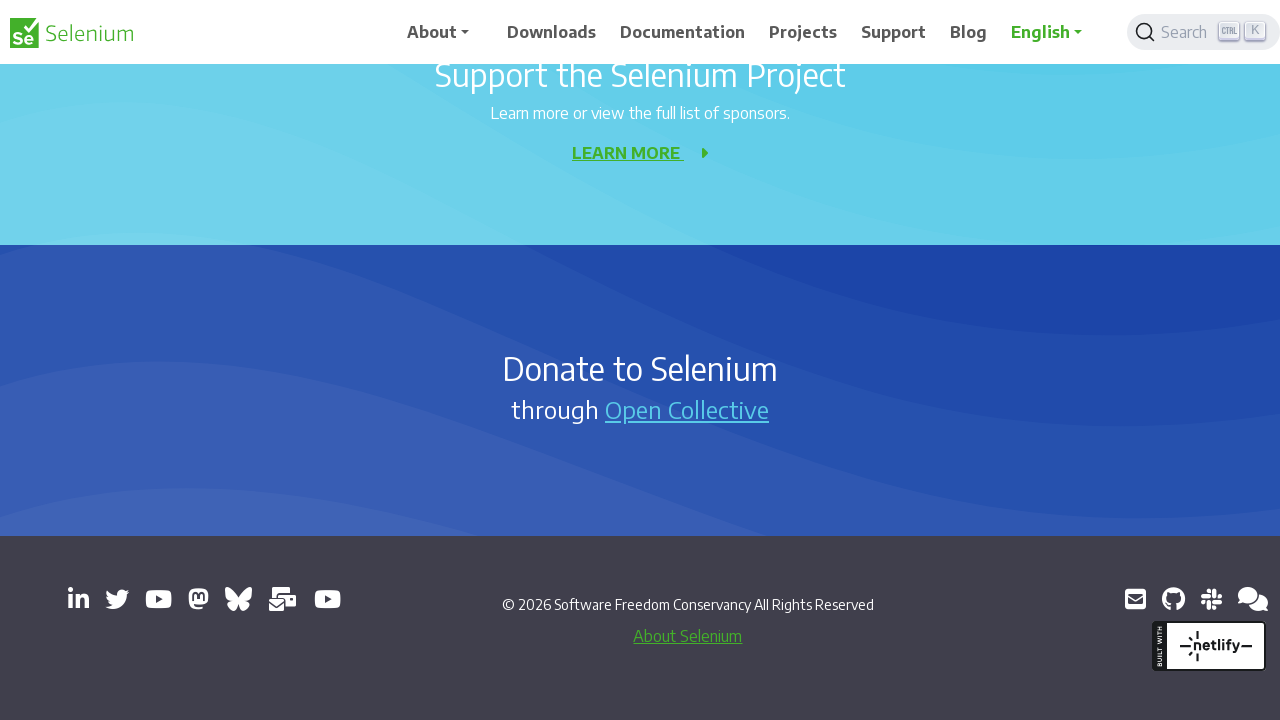

Clicked external link opening new window: https://www.linkedin.com/company/4826427/
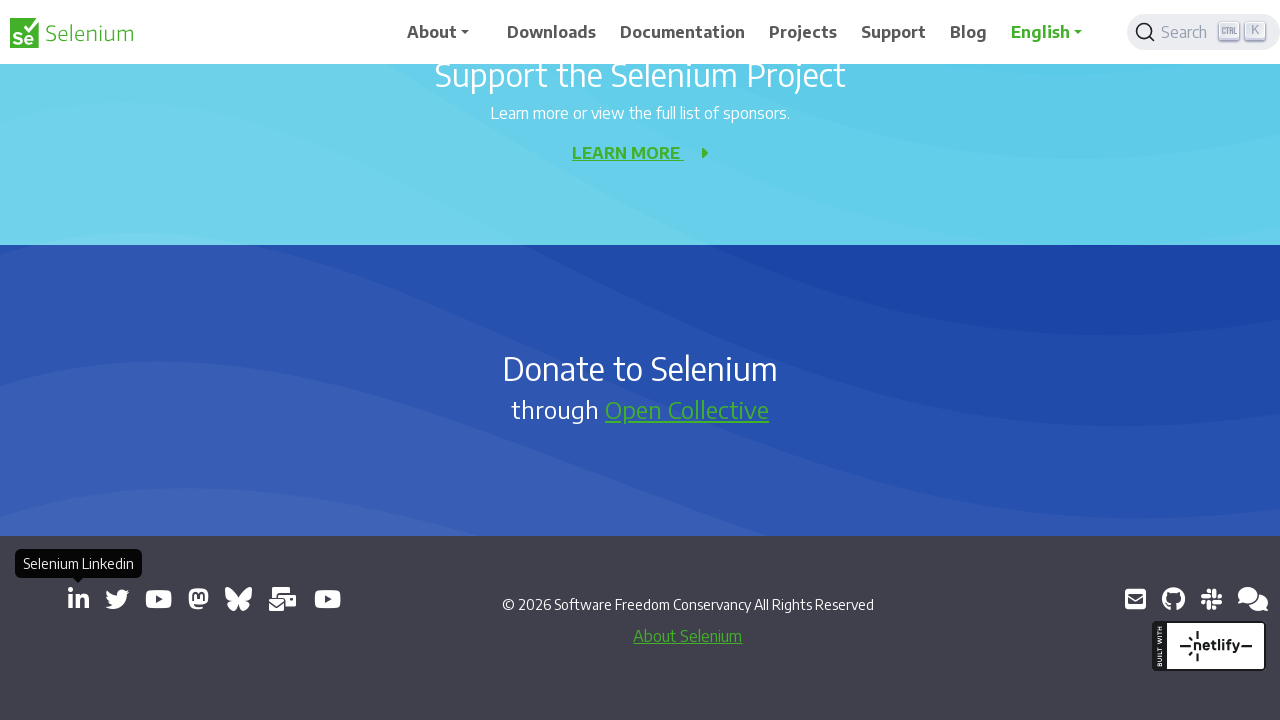

New window opened from link: https://www.linkedin.com/company/4826427/
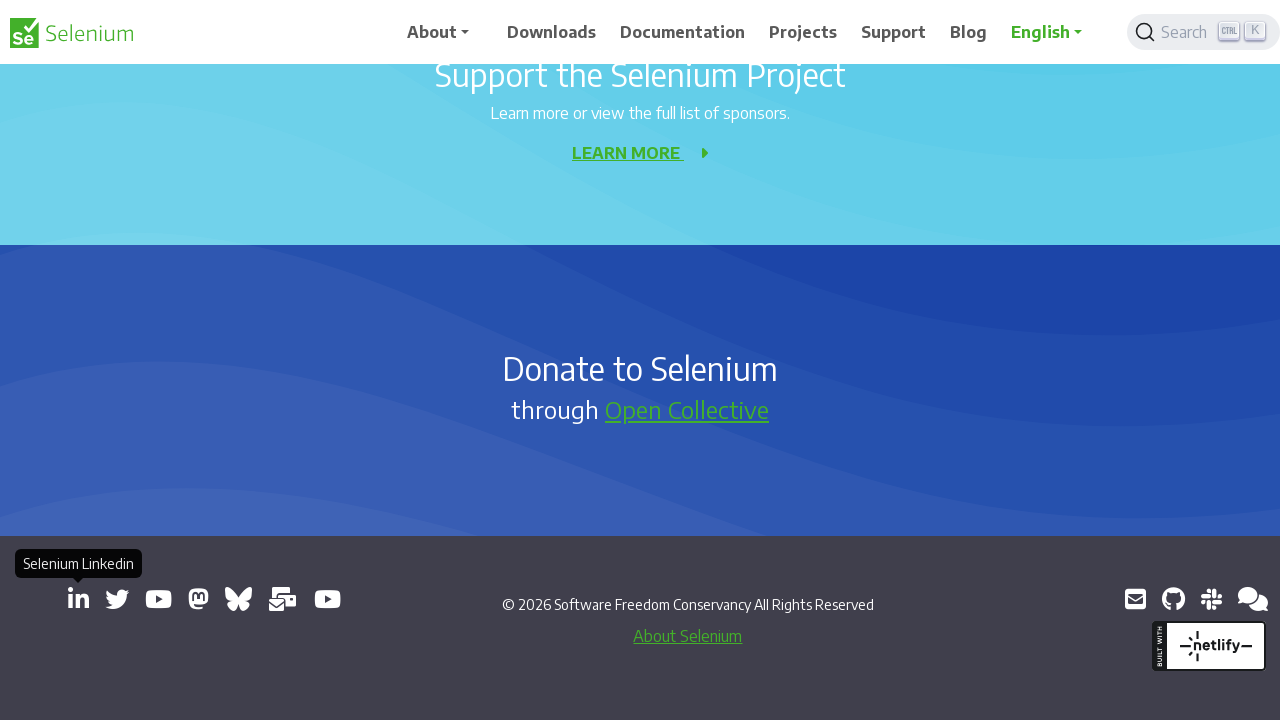

Retrieved href attribute from external link: https://x.com/SeleniumHQ
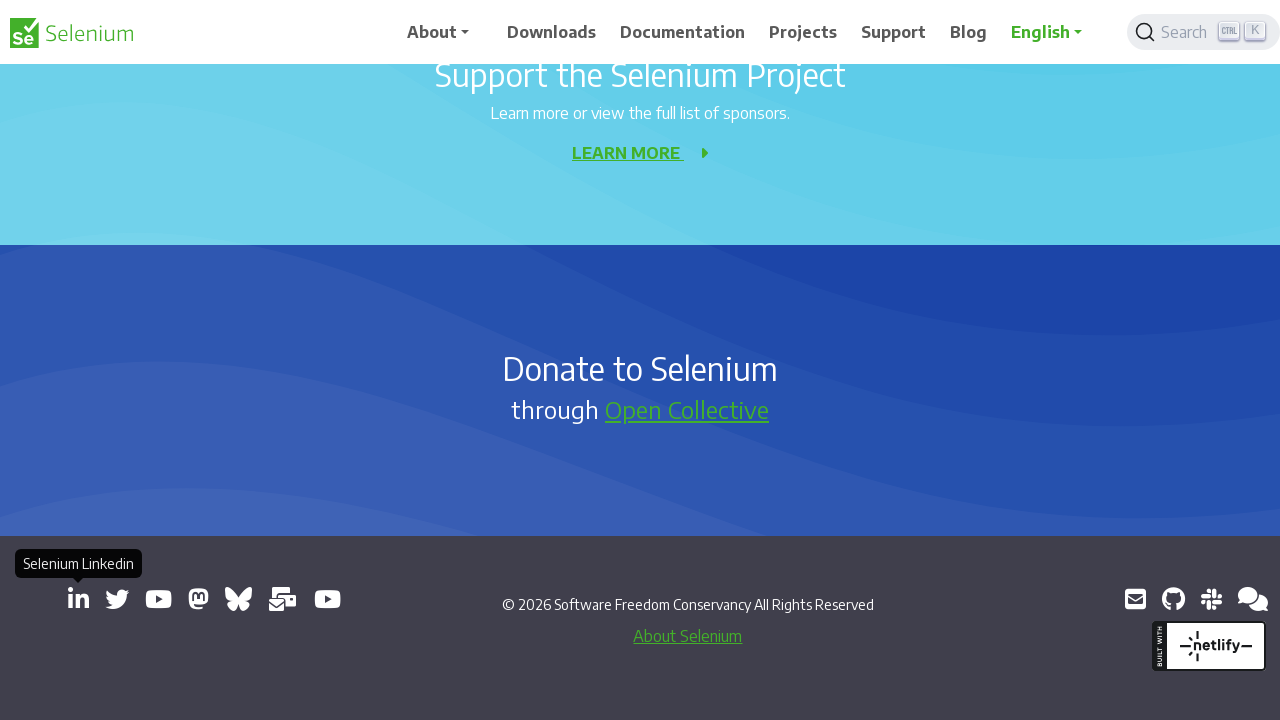

Clicked external link opening new window: https://x.com/SeleniumHQ
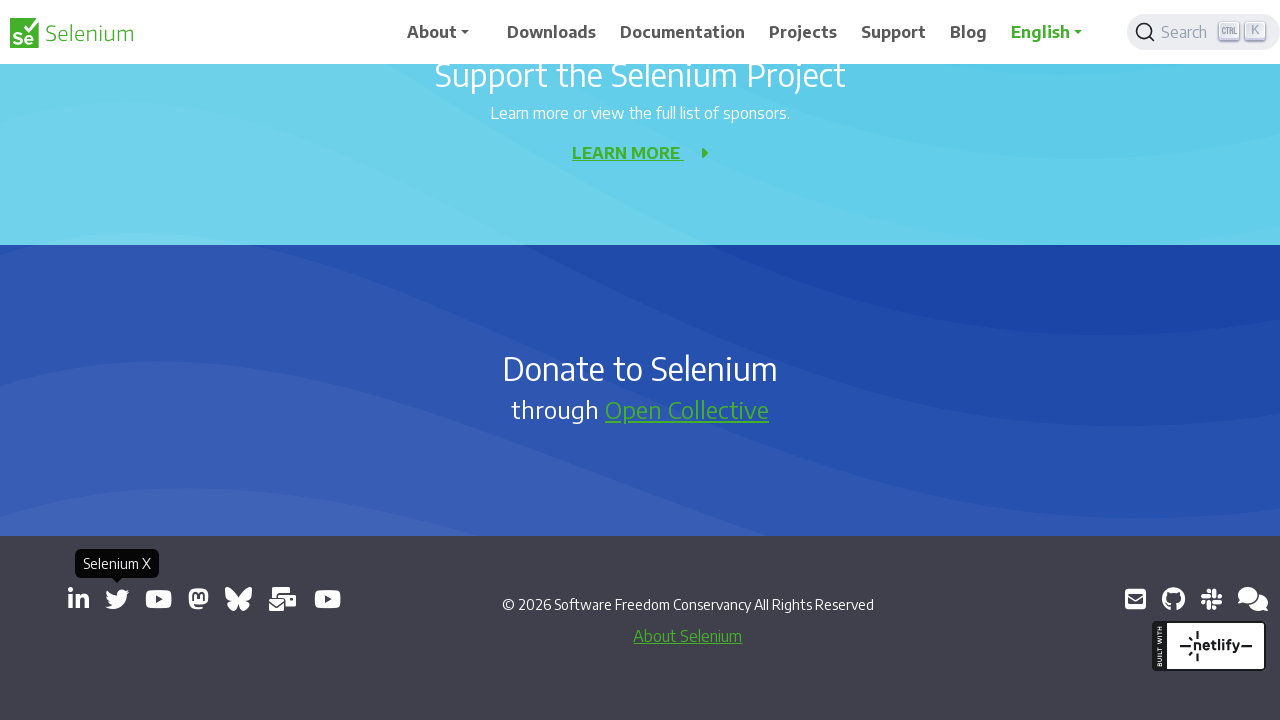

New window opened from link: https://x.com/SeleniumHQ
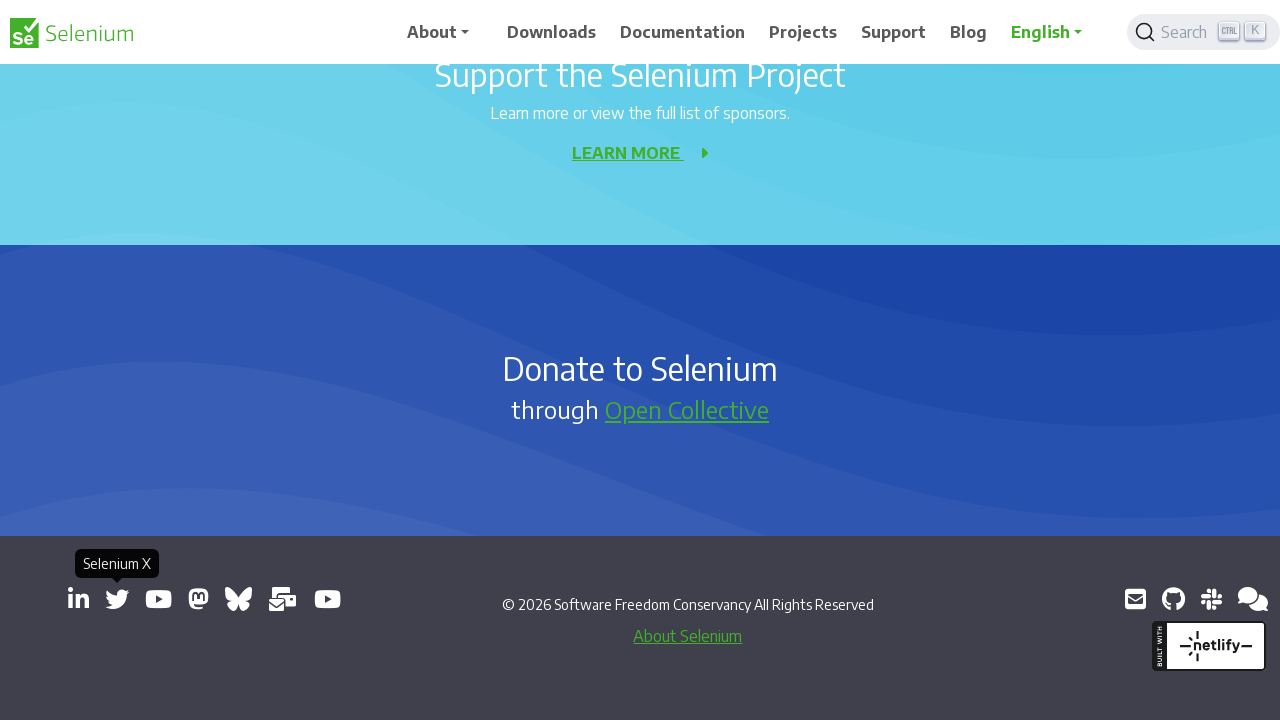

Retrieved href attribute from external link: https://www.youtube.com/@SeleniumHQProject/
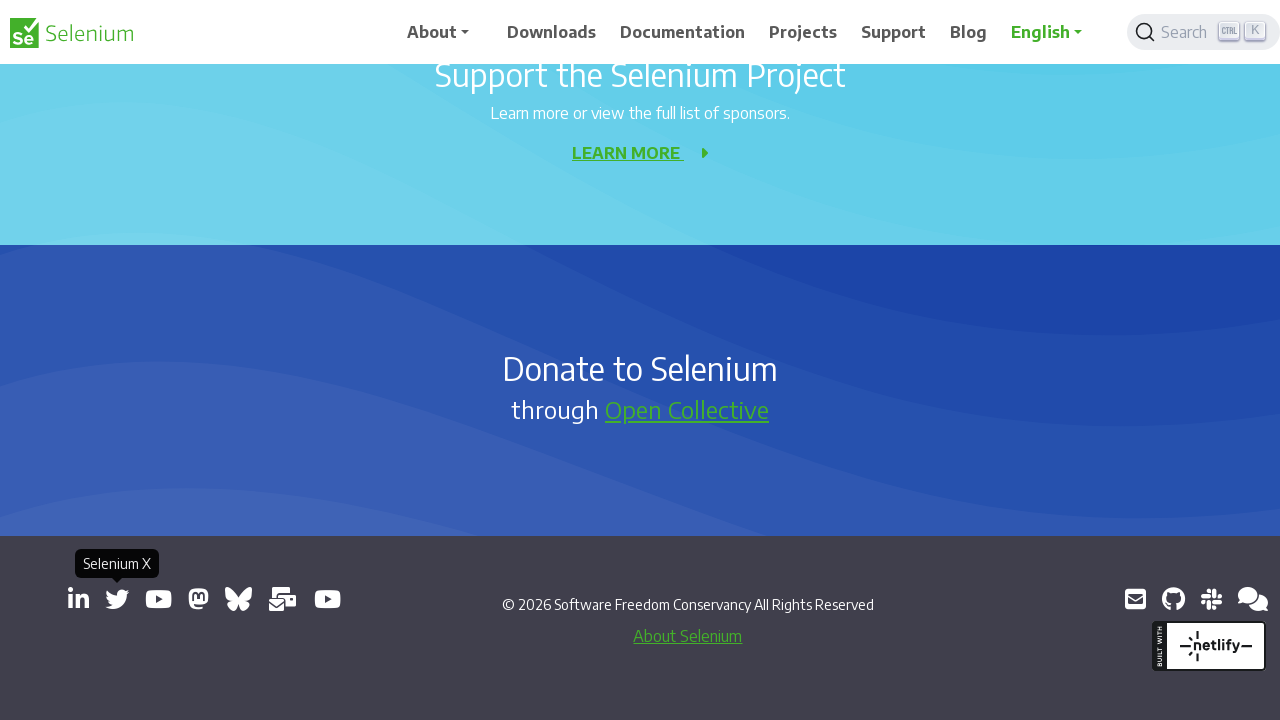

Clicked external link opening new window: https://www.youtube.com/@SeleniumHQProject/
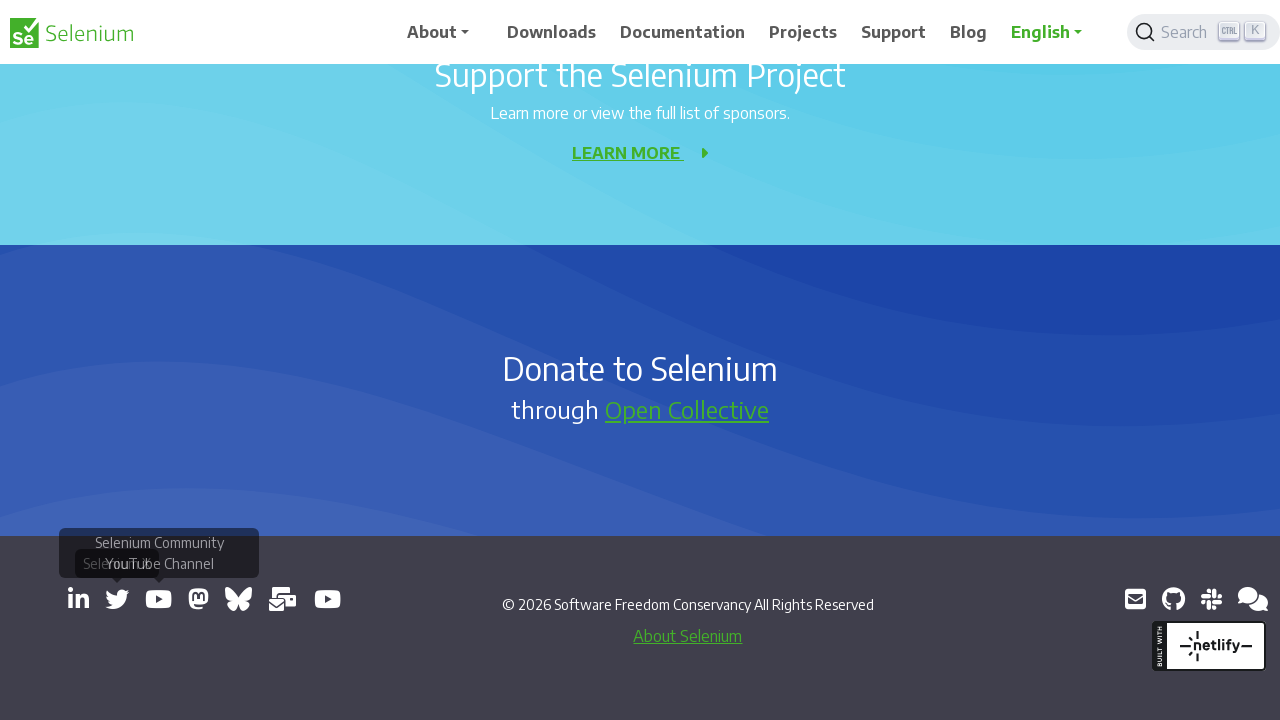

New window opened from link: https://www.youtube.com/@SeleniumHQProject/
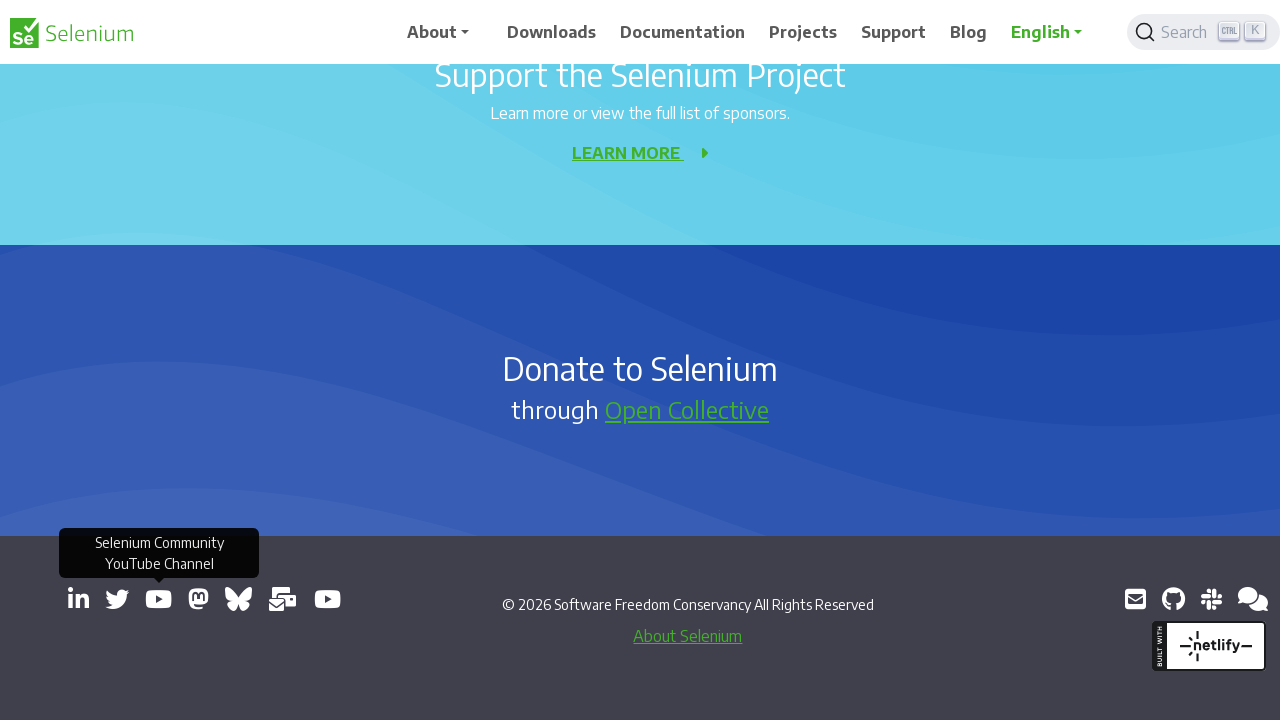

Retrieved href attribute from external link: https://mastodon.social/@seleniumHQ@fosstodon.org
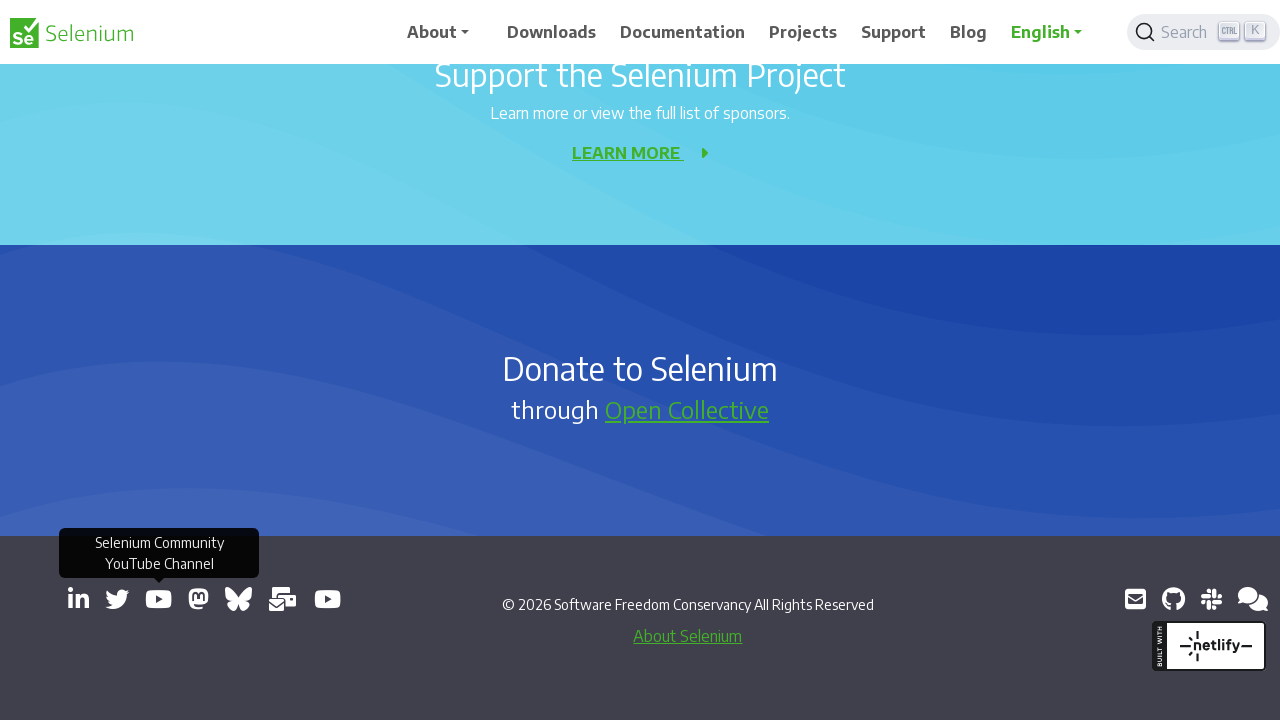

Clicked external link opening new window: https://mastodon.social/@seleniumHQ@fosstodon.org
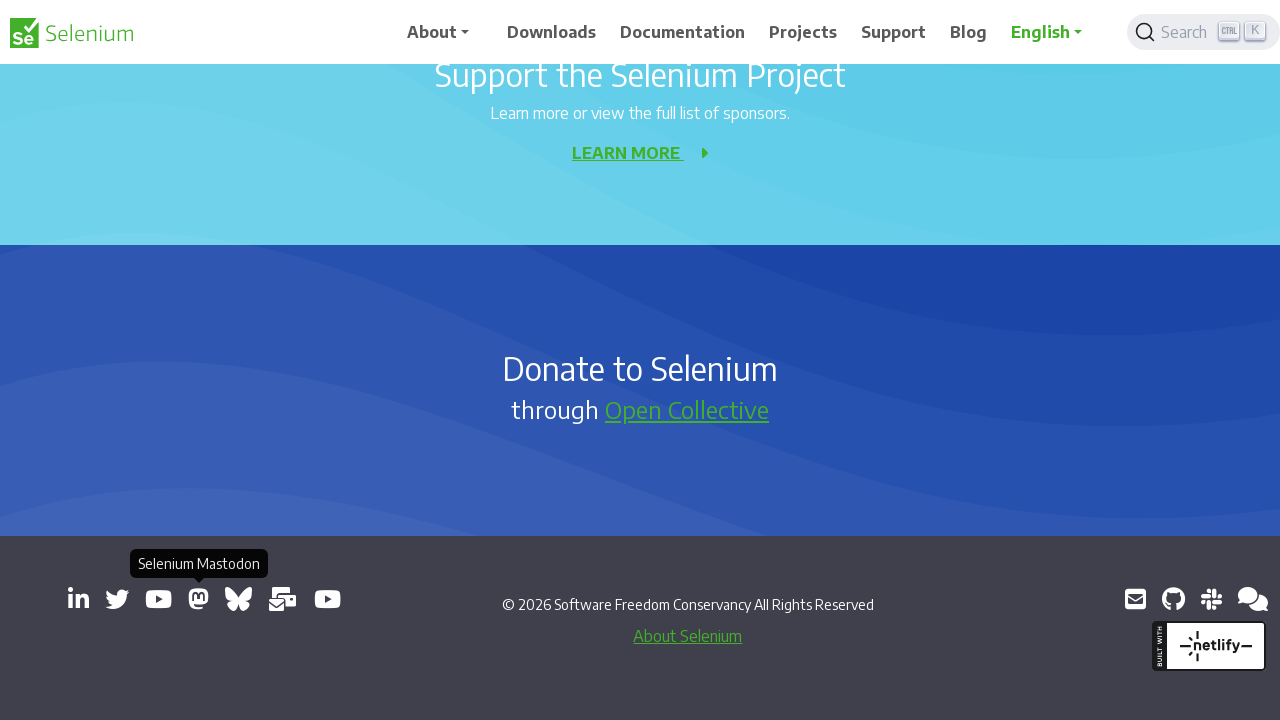

New window opened from link: https://mastodon.social/@seleniumHQ@fosstodon.org
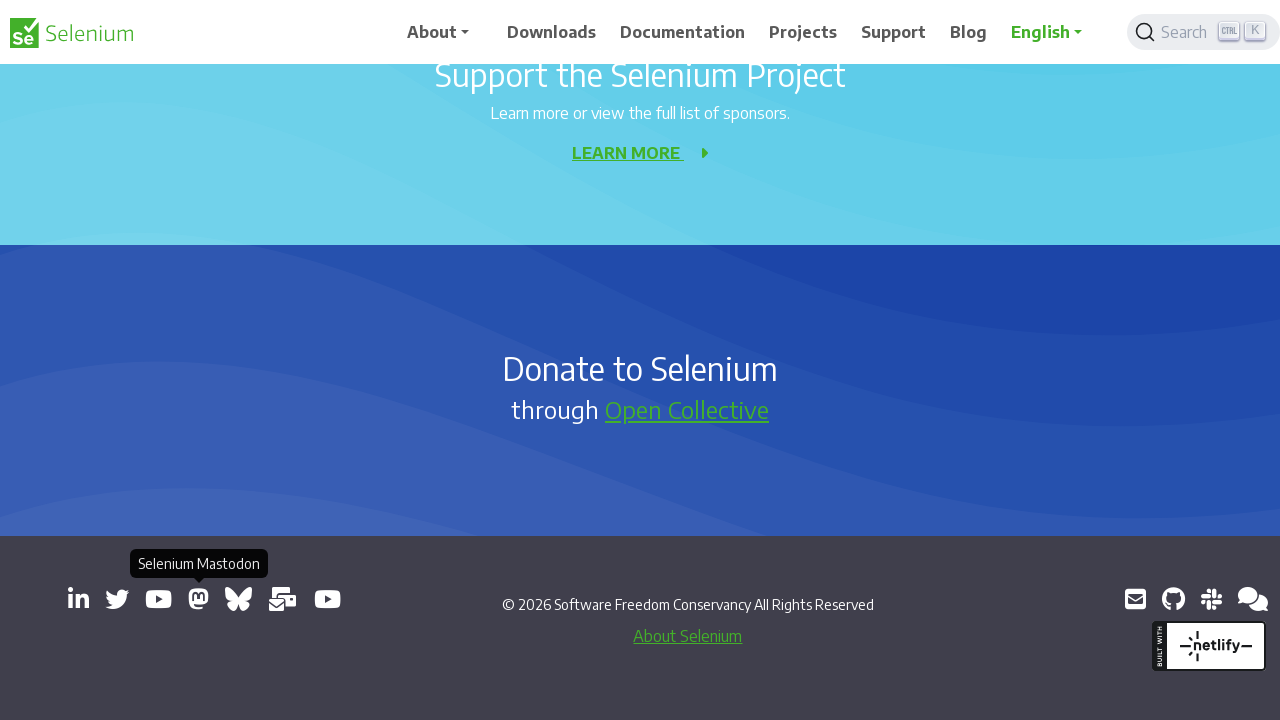

Retrieved href attribute from external link: https://bsky.app/profile/seleniumconf.bsky.social
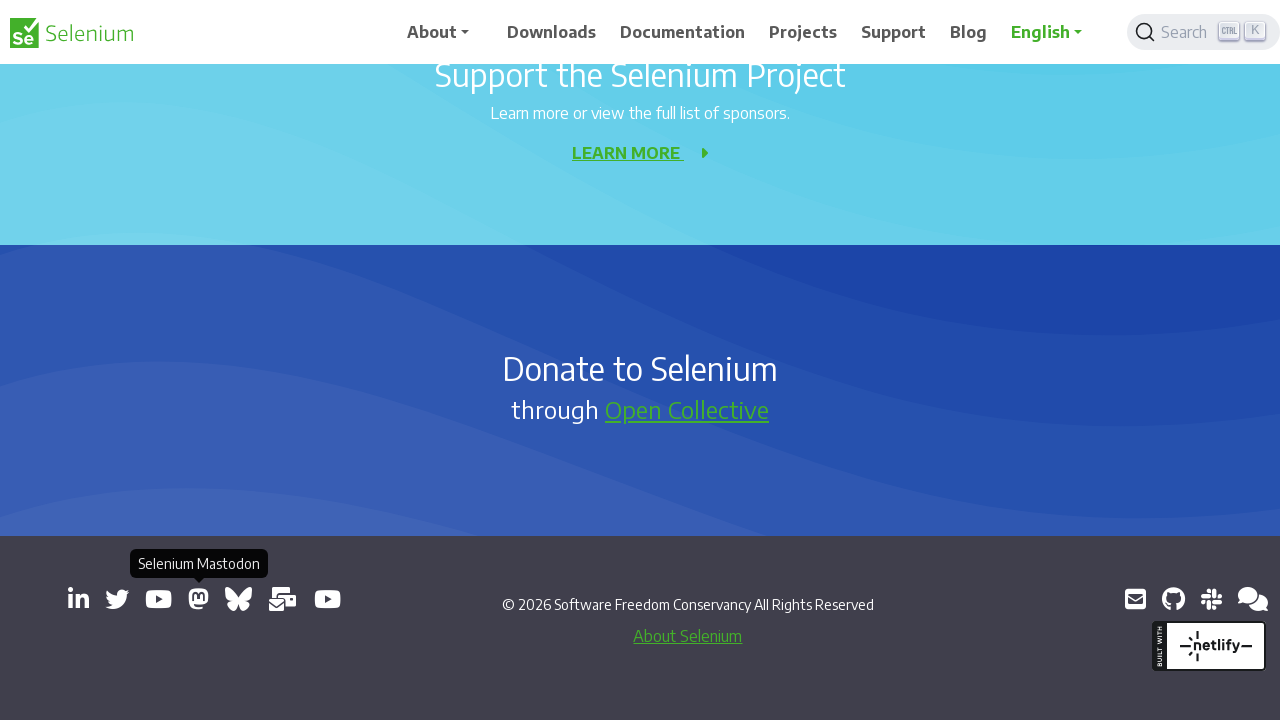

Clicked external link opening new window: https://bsky.app/profile/seleniumconf.bsky.social
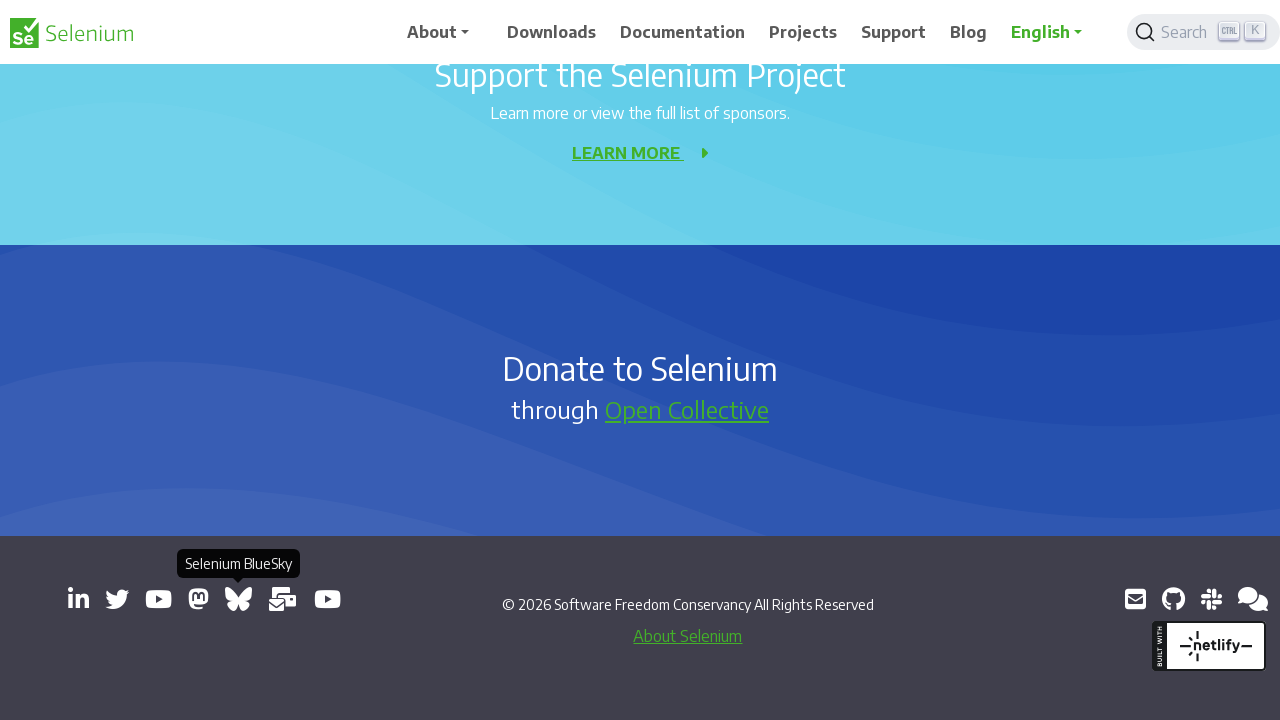

New window opened from link: https://bsky.app/profile/seleniumconf.bsky.social
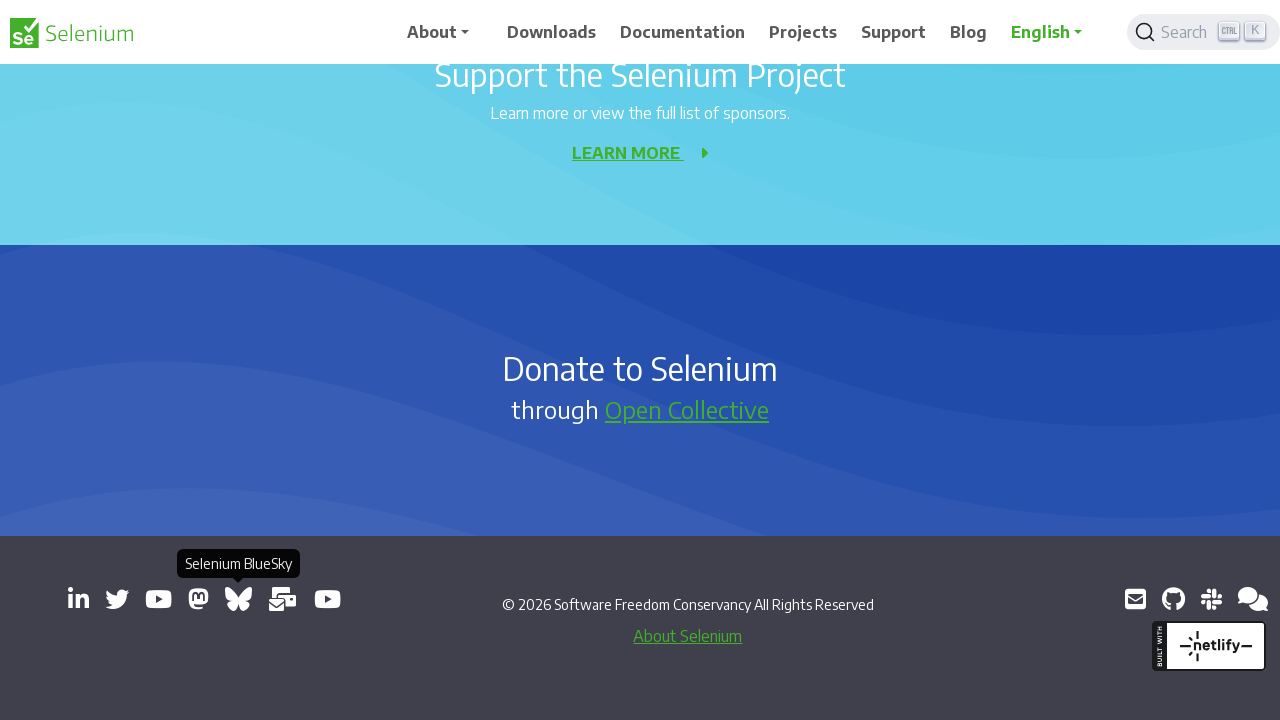

Retrieved href attribute from external link: https://groups.google.com/group/selenium-users
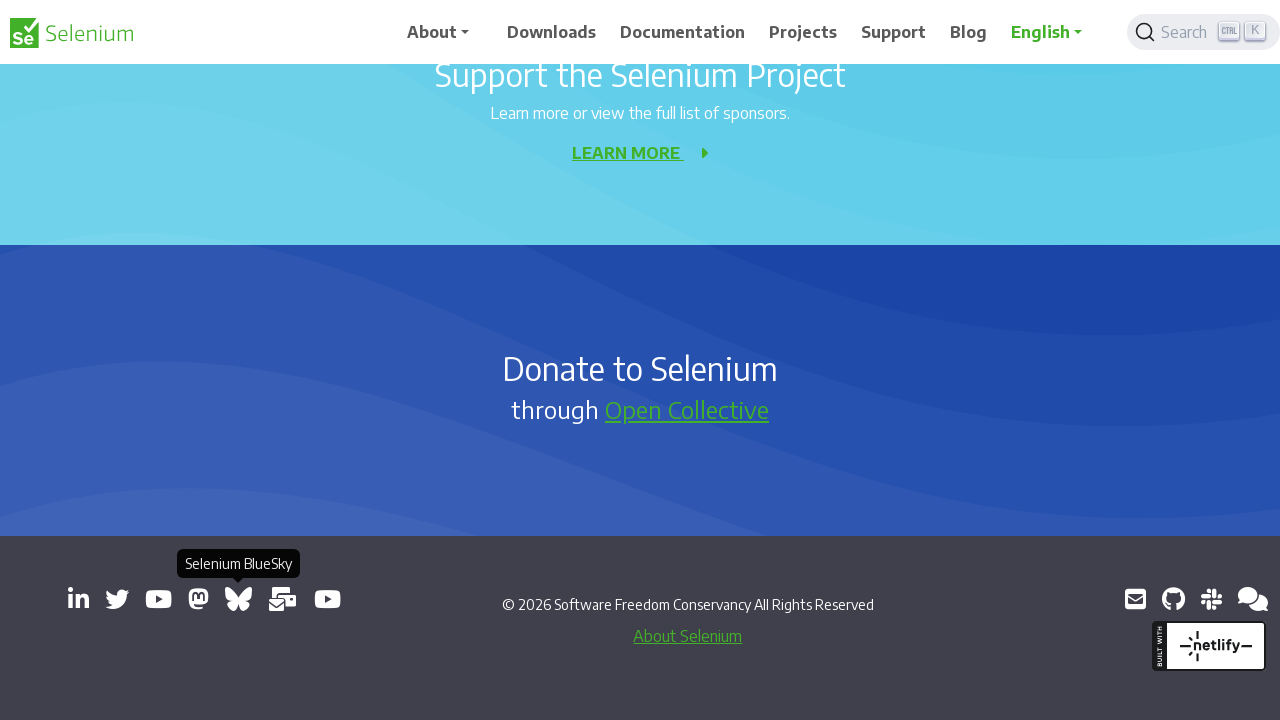

Clicked external link opening new window: https://groups.google.com/group/selenium-users
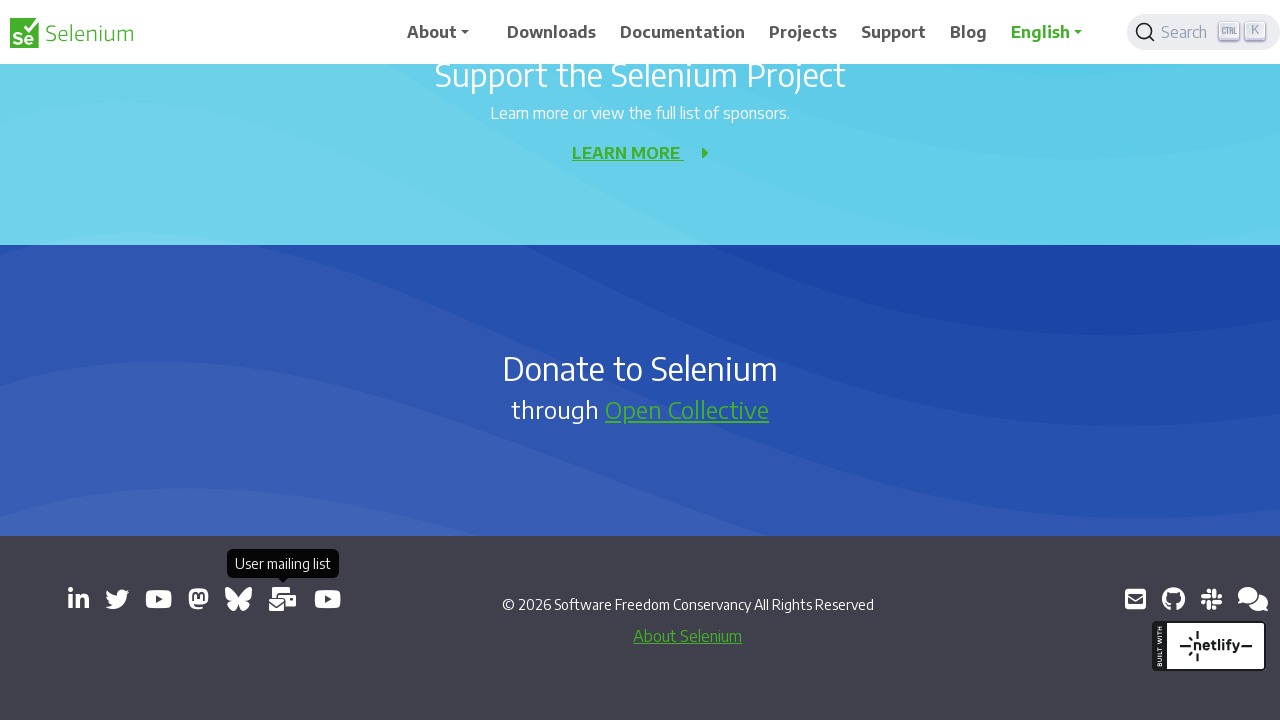

New window opened from link: https://groups.google.com/group/selenium-users
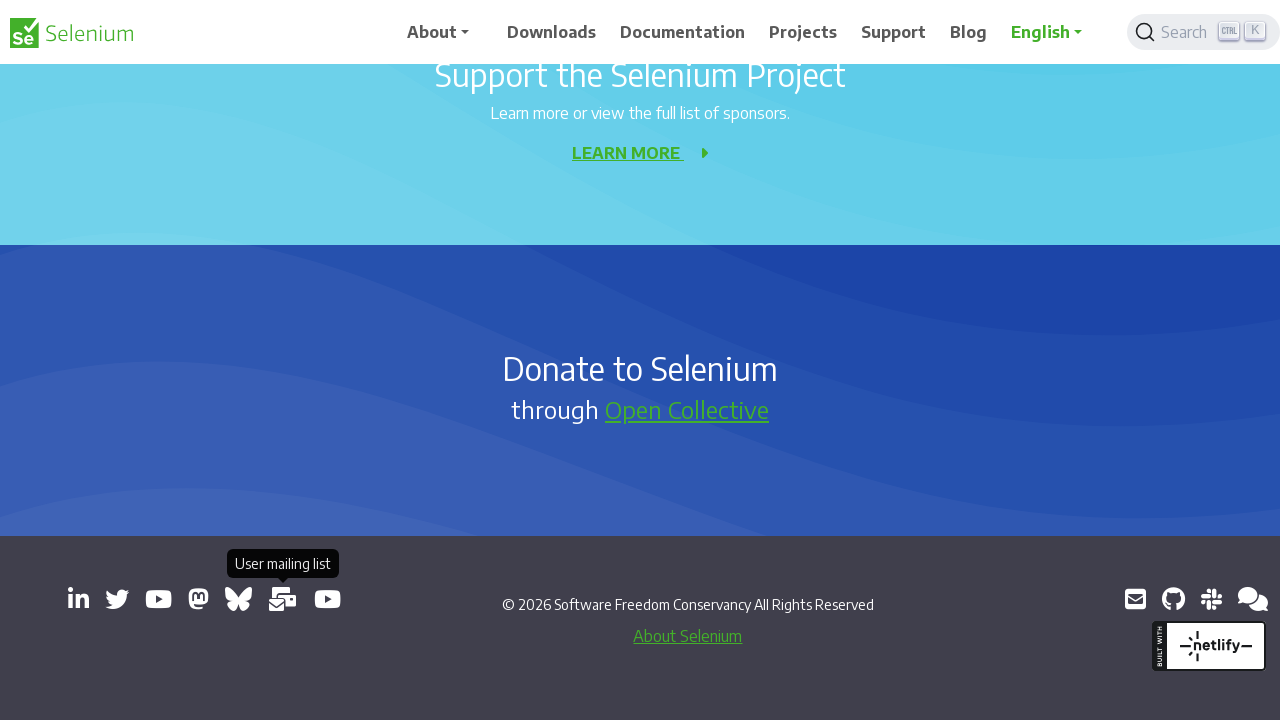

Retrieved href attribute from external link: https://www.youtube.com/channel/UCbDlgX_613xNMrDqCe3QNEw
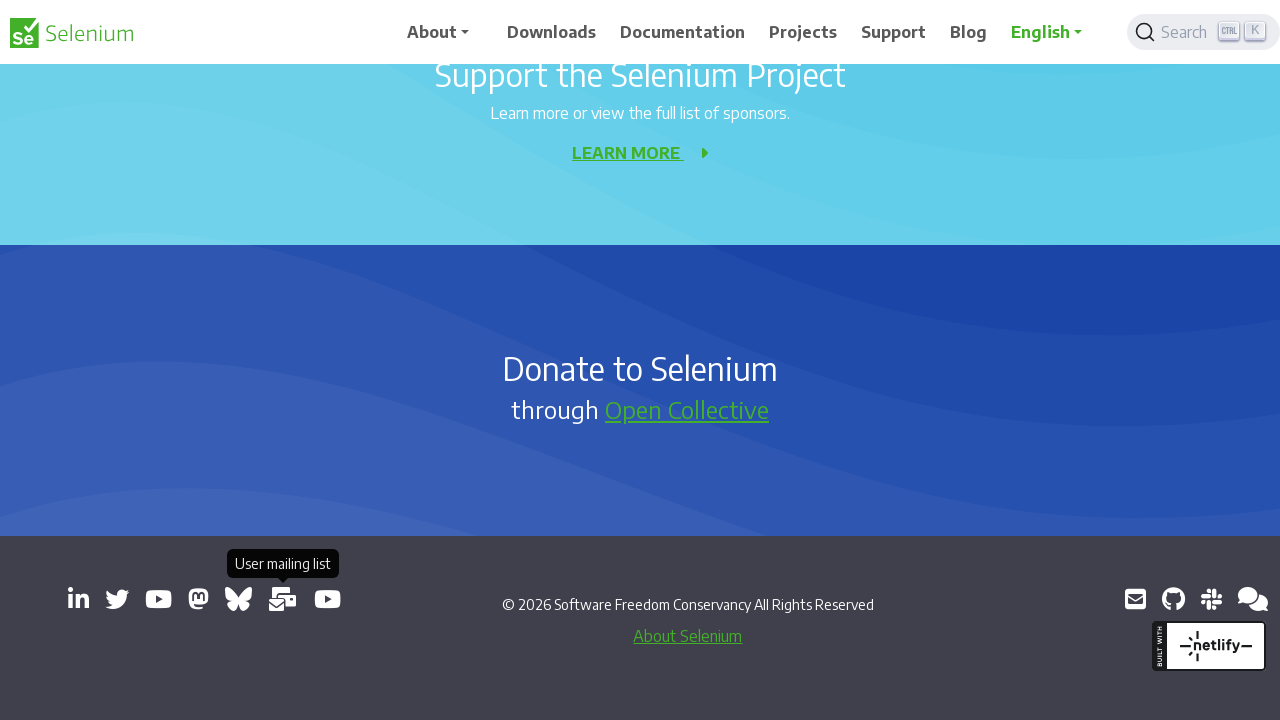

Clicked external link opening new window: https://www.youtube.com/channel/UCbDlgX_613xNMrDqCe3QNEw
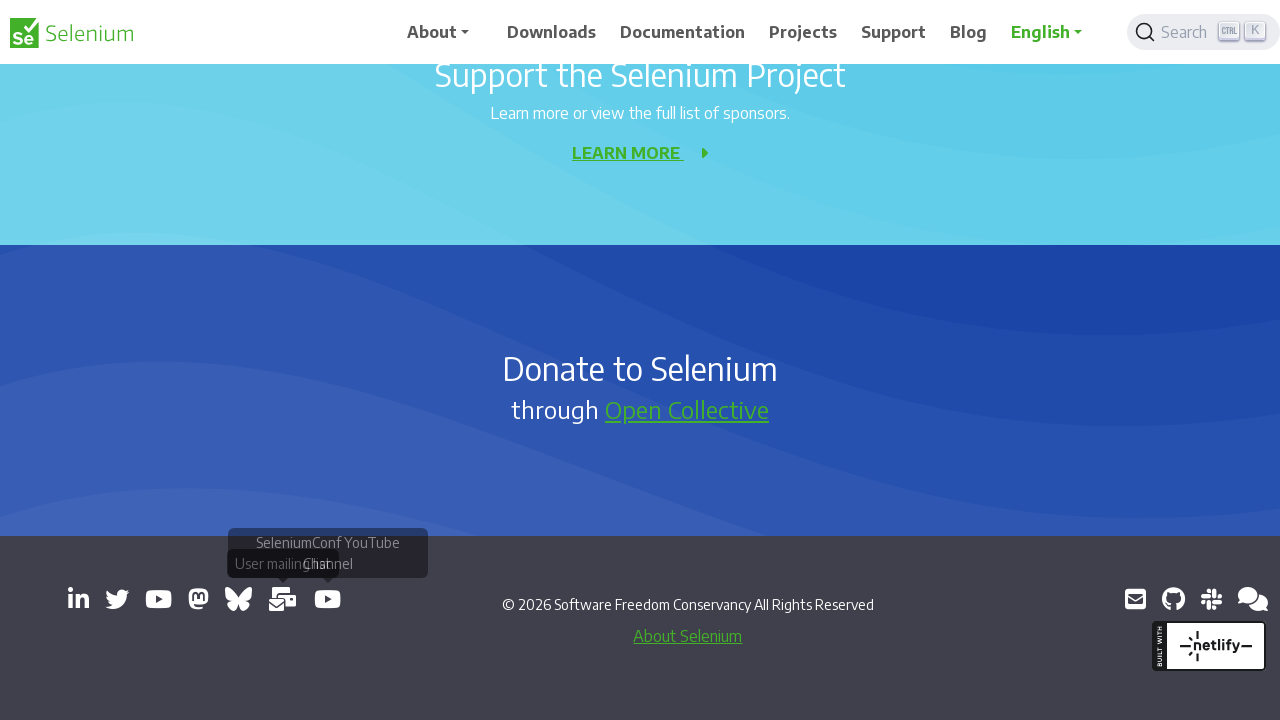

New window opened from link: https://www.youtube.com/channel/UCbDlgX_613xNMrDqCe3QNEw
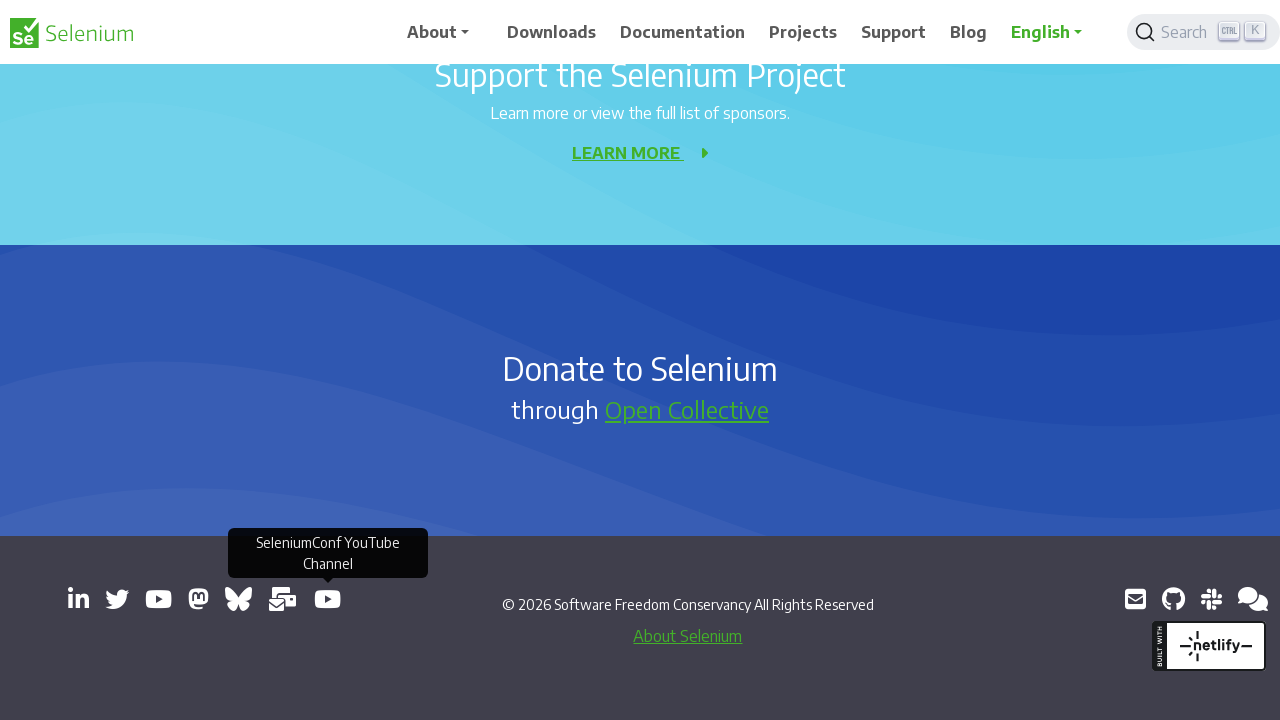

Retrieved href attribute from external link: mailto:selenium@sfconservancy.org
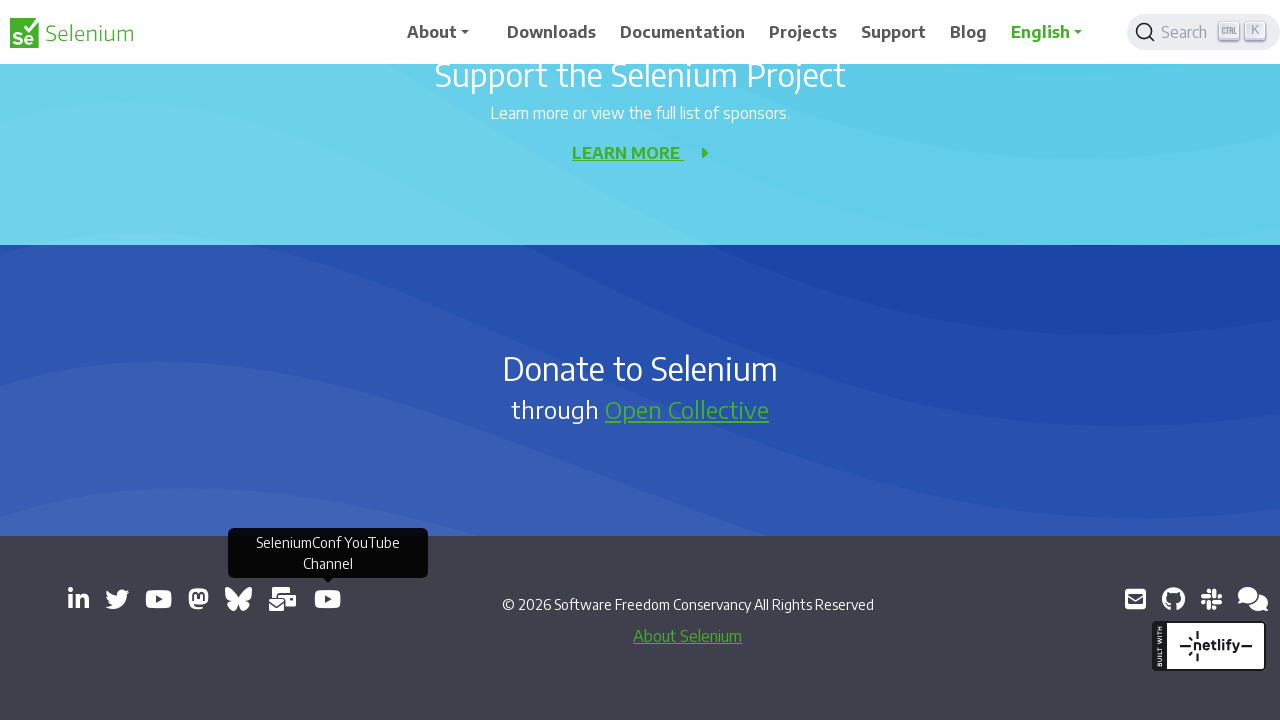

Retrieved href attribute from external link: https://github.com/seleniumhq/selenium
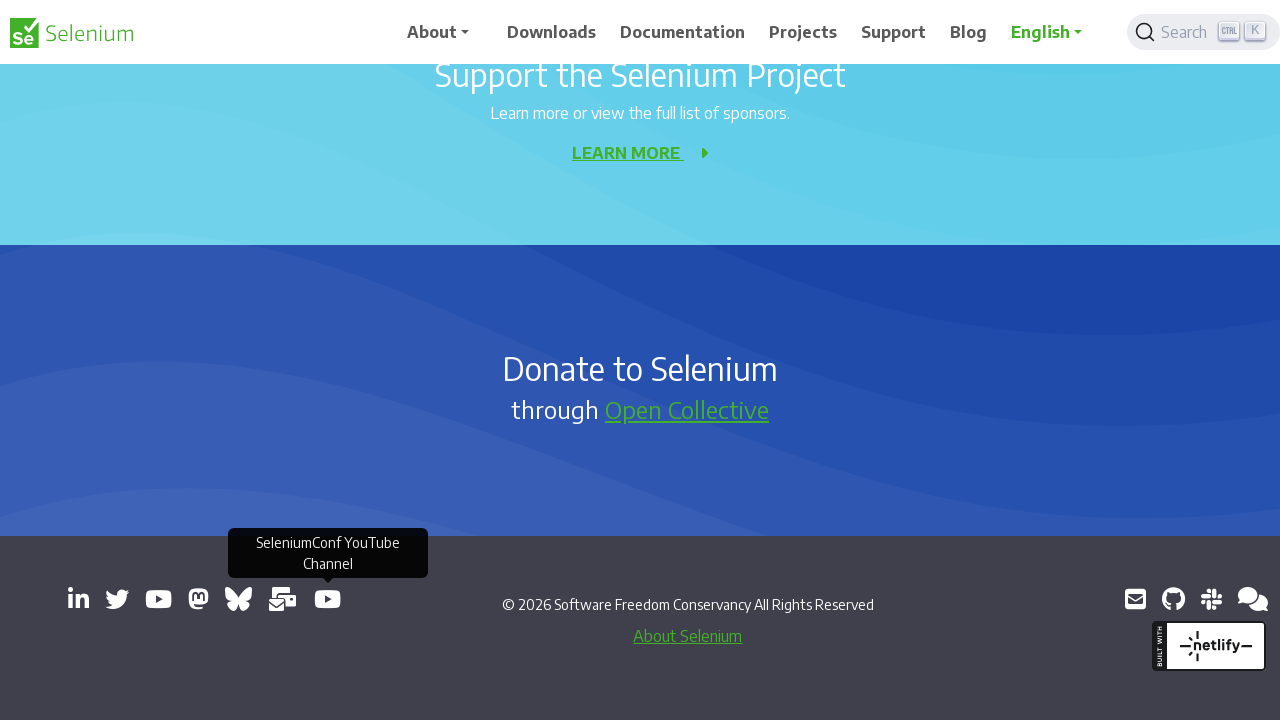

Clicked external link opening new window: https://github.com/seleniumhq/selenium
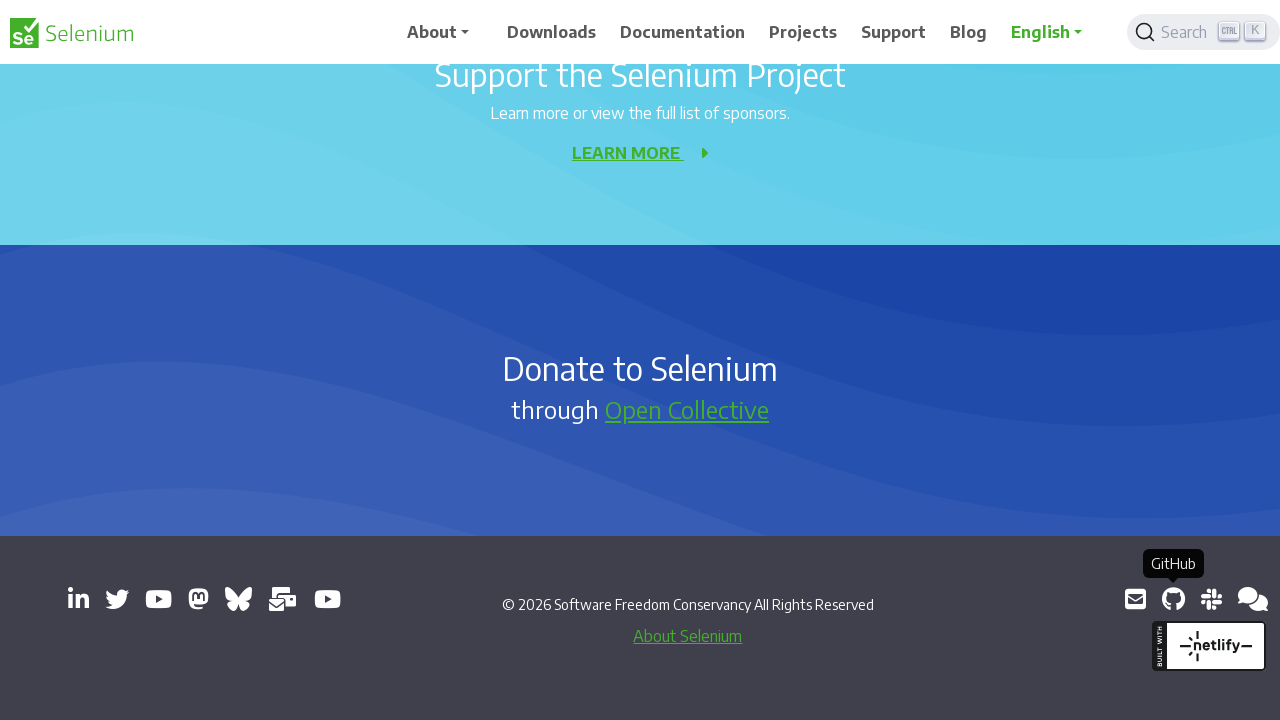

New window opened from link: https://github.com/seleniumhq/selenium
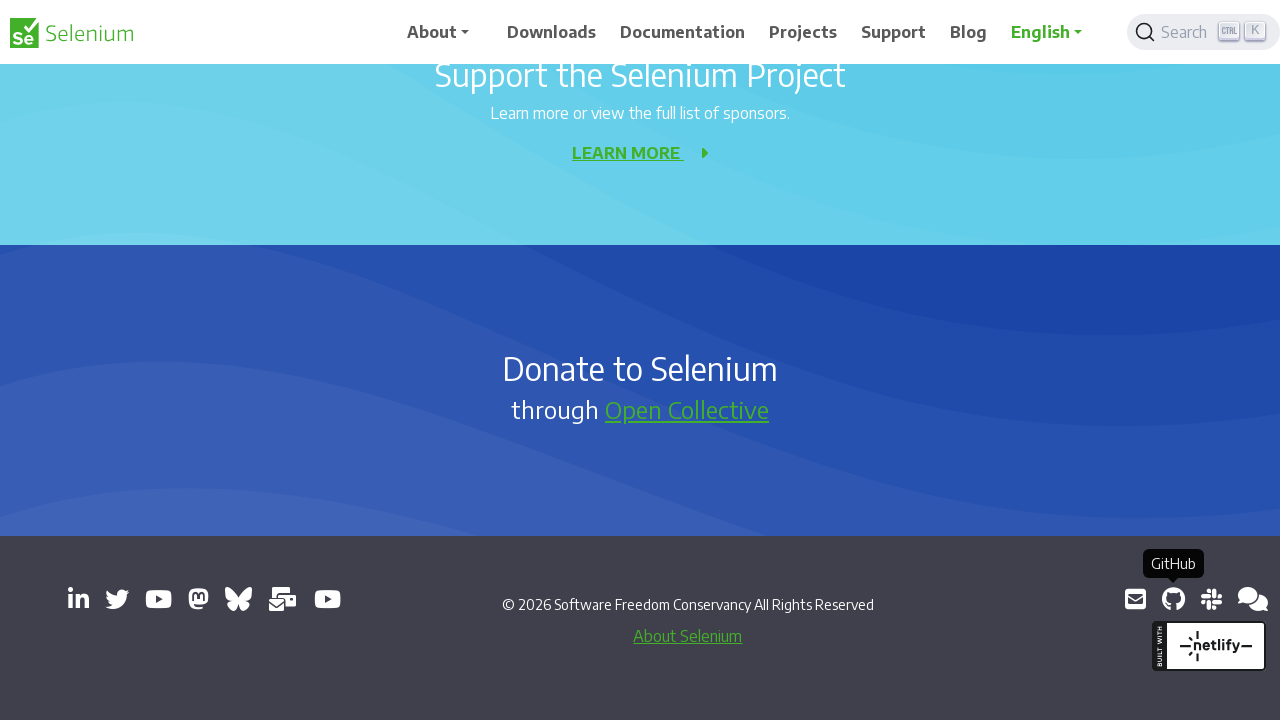

Retrieved href attribute from external link: https://inviter.co/seleniumhq
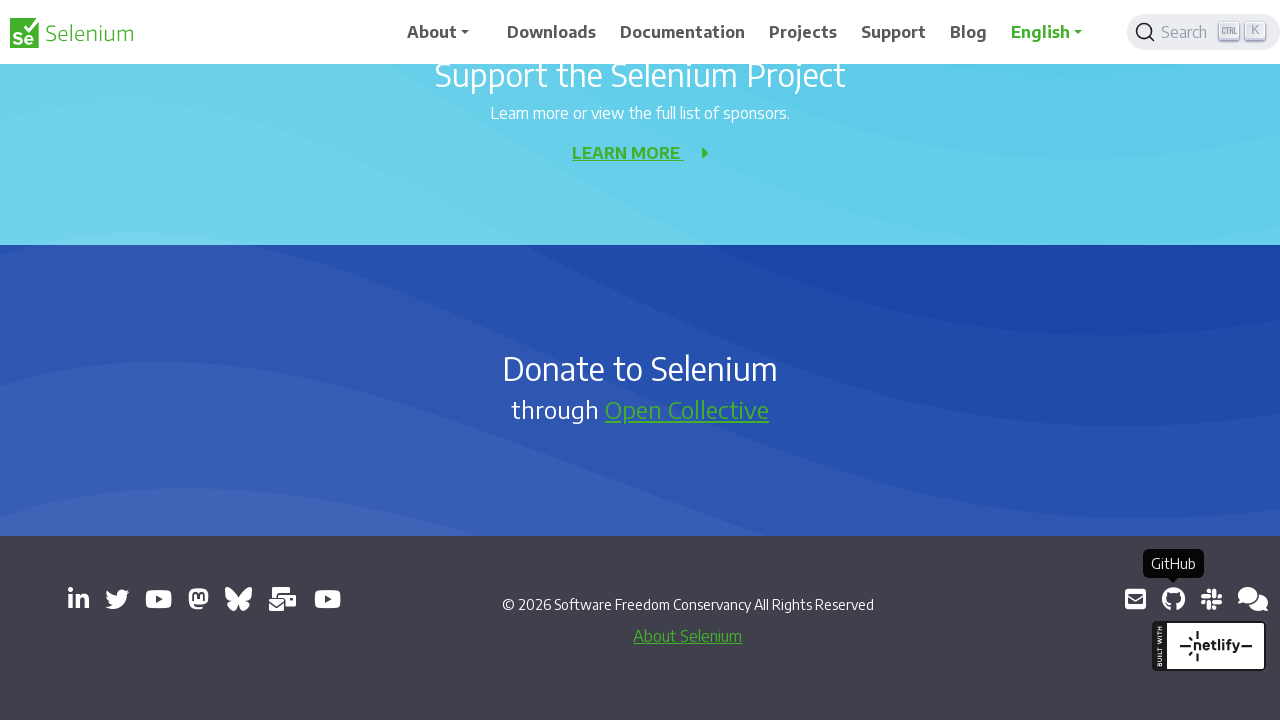

Clicked external link opening new window: https://inviter.co/seleniumhq
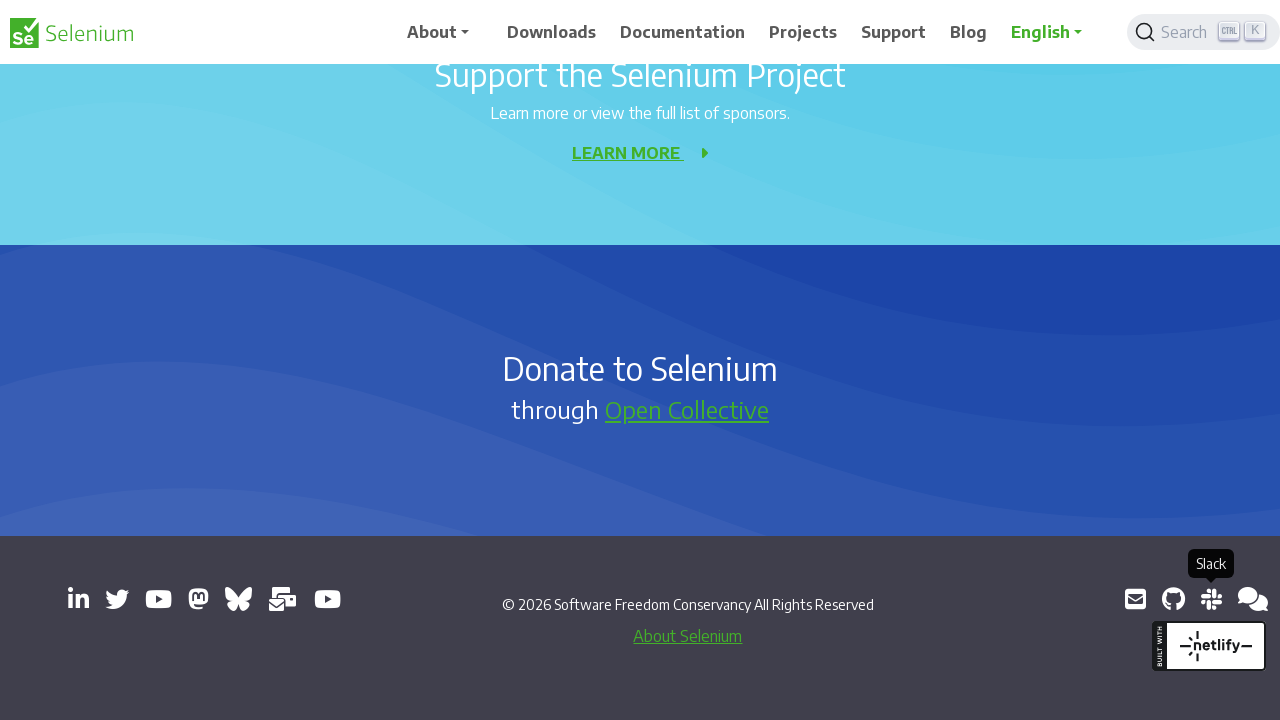

New window opened from link: https://inviter.co/seleniumhq
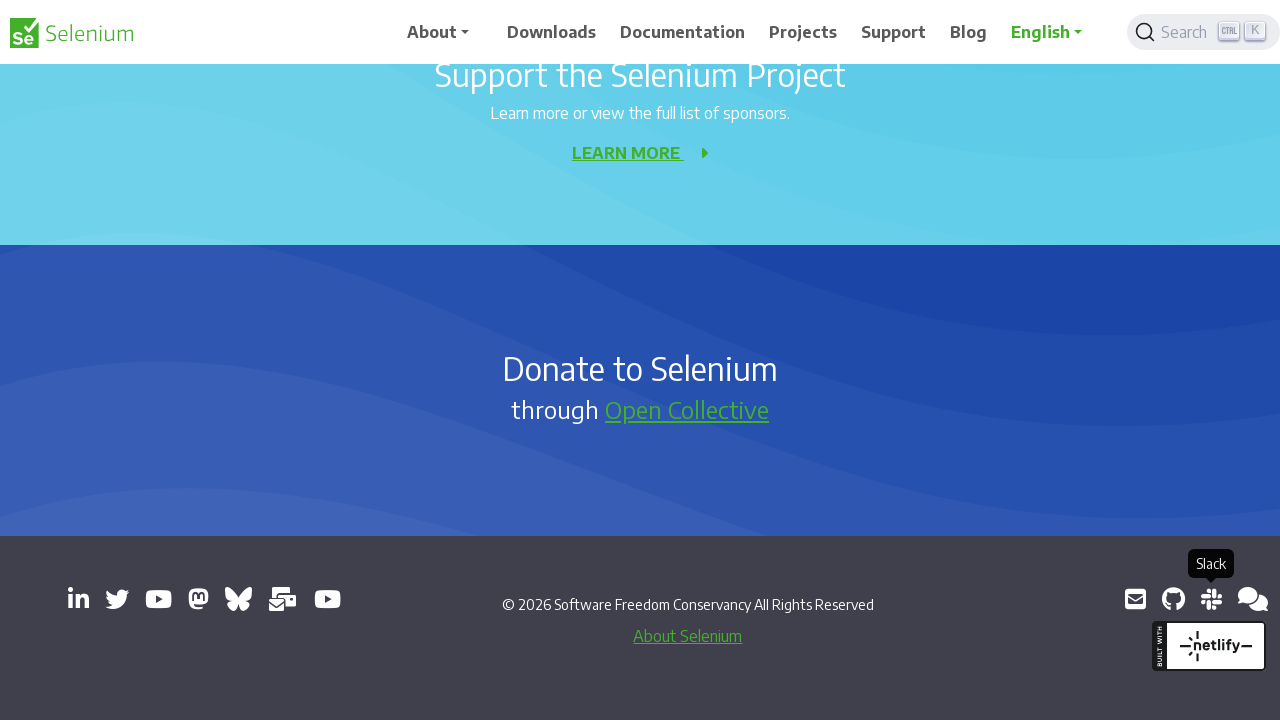

Retrieved href attribute from external link: https://web.libera.chat/#selenium
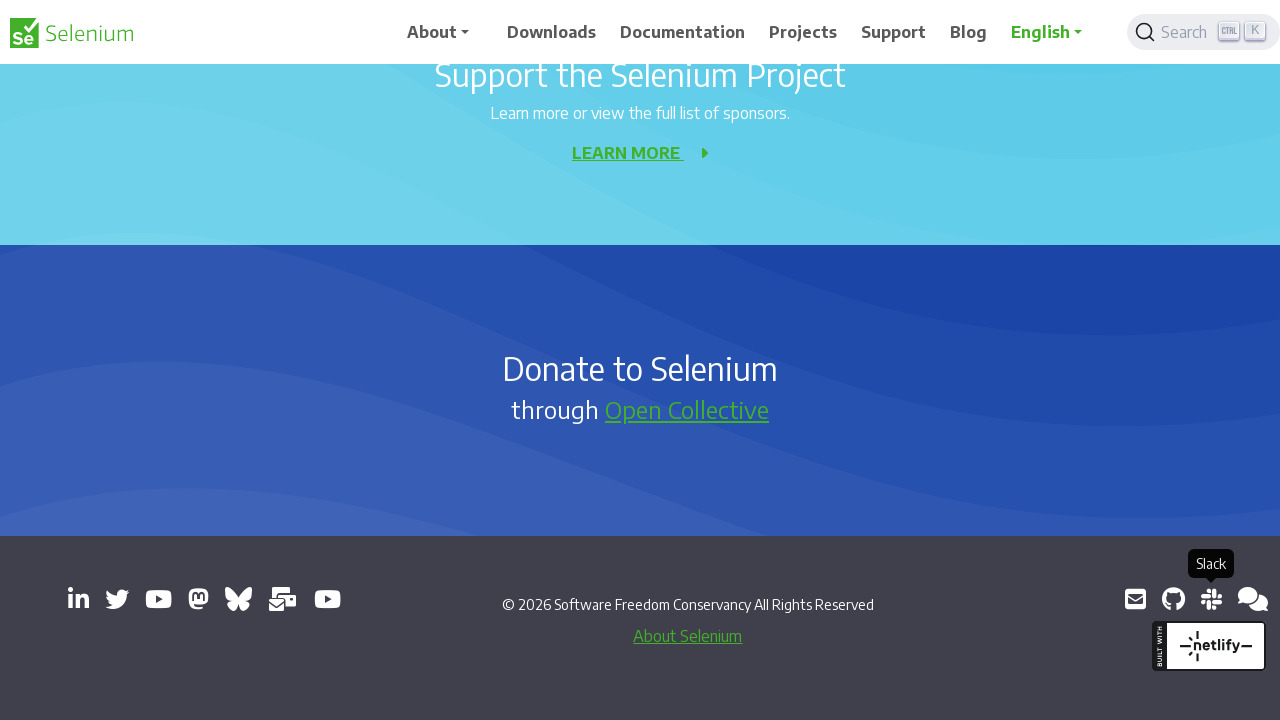

Clicked external link opening new window: https://web.libera.chat/#selenium
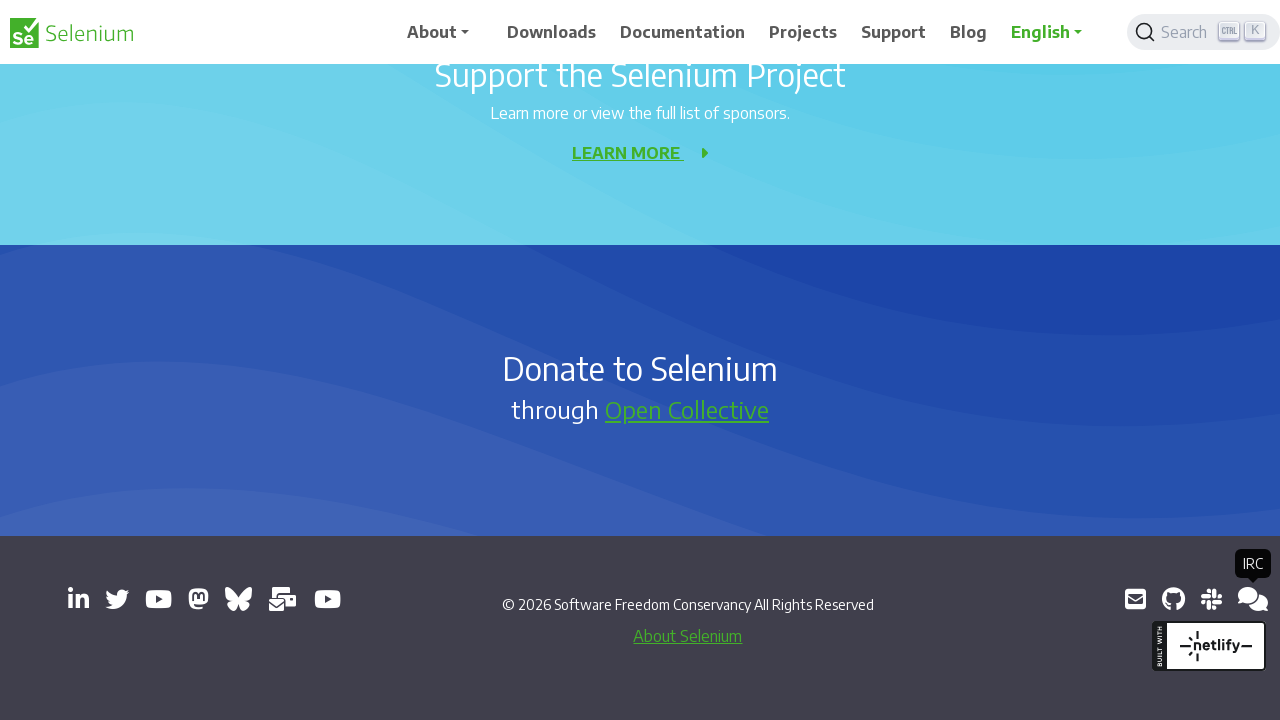

New window opened from link: https://web.libera.chat/#selenium
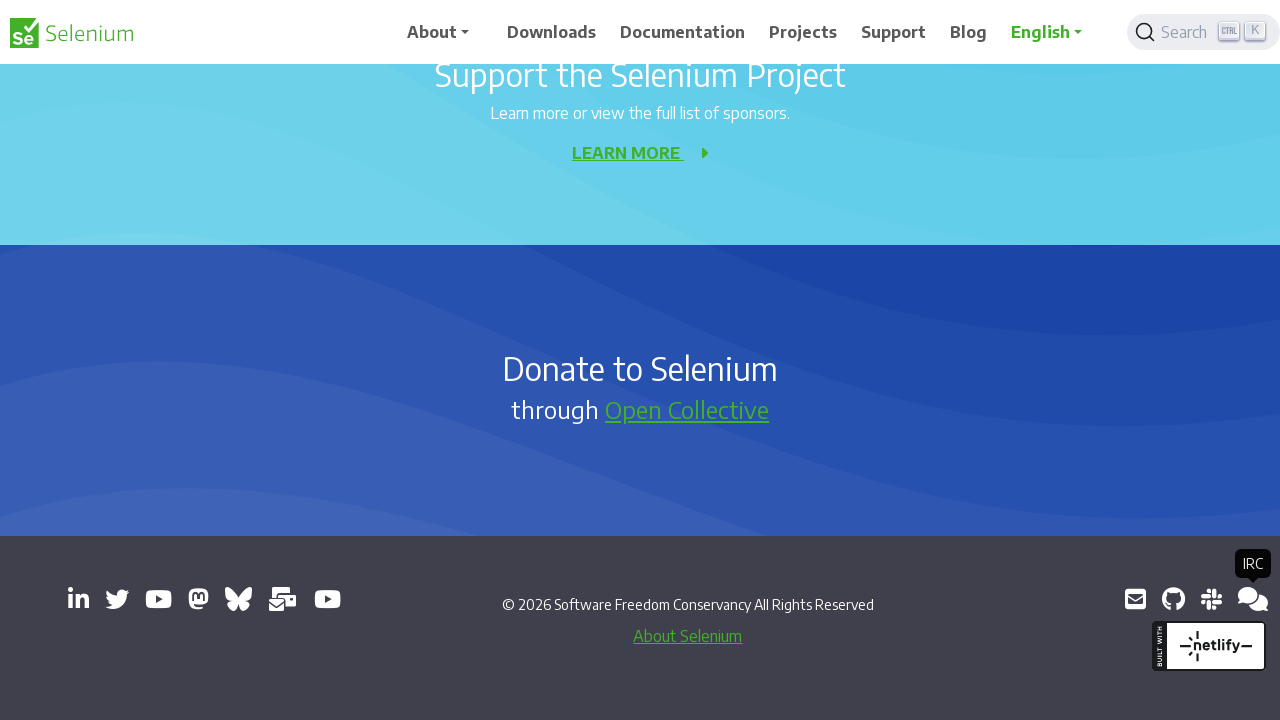

Retrieved href attribute from external link: https://groups.google.com/g/selenium-developers
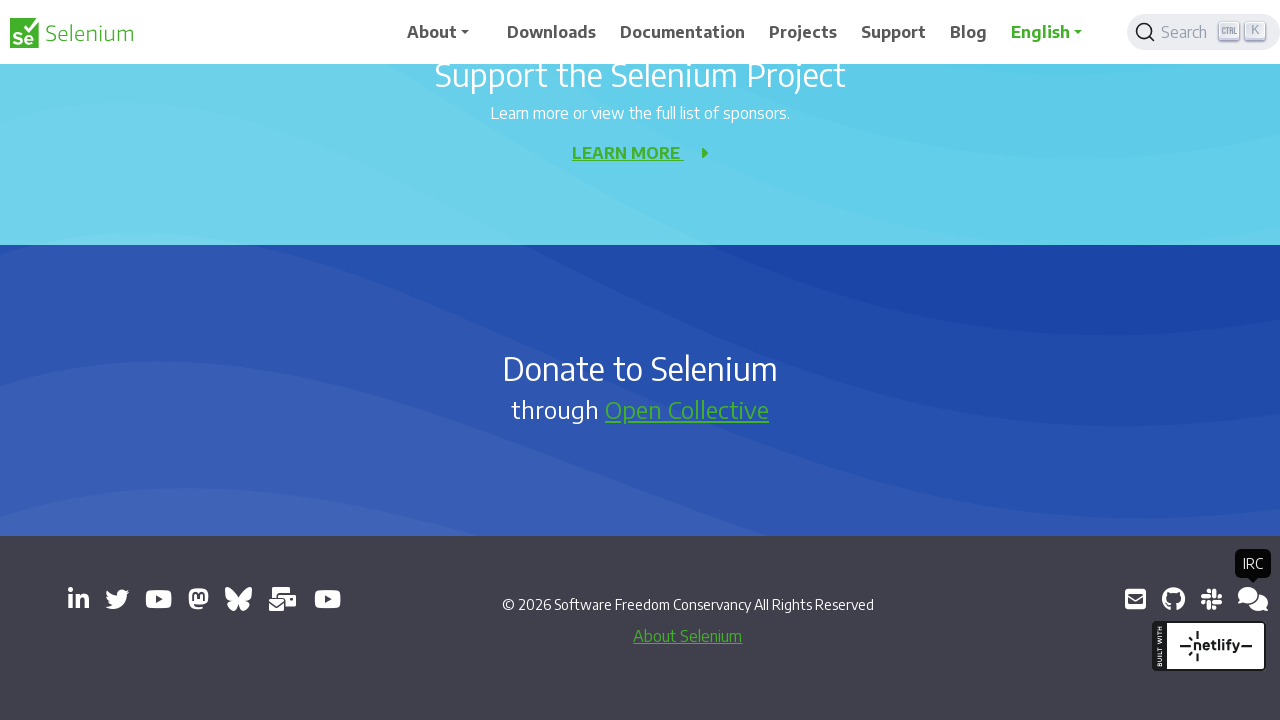

Clicked external link opening new window: https://groups.google.com/g/selenium-developers
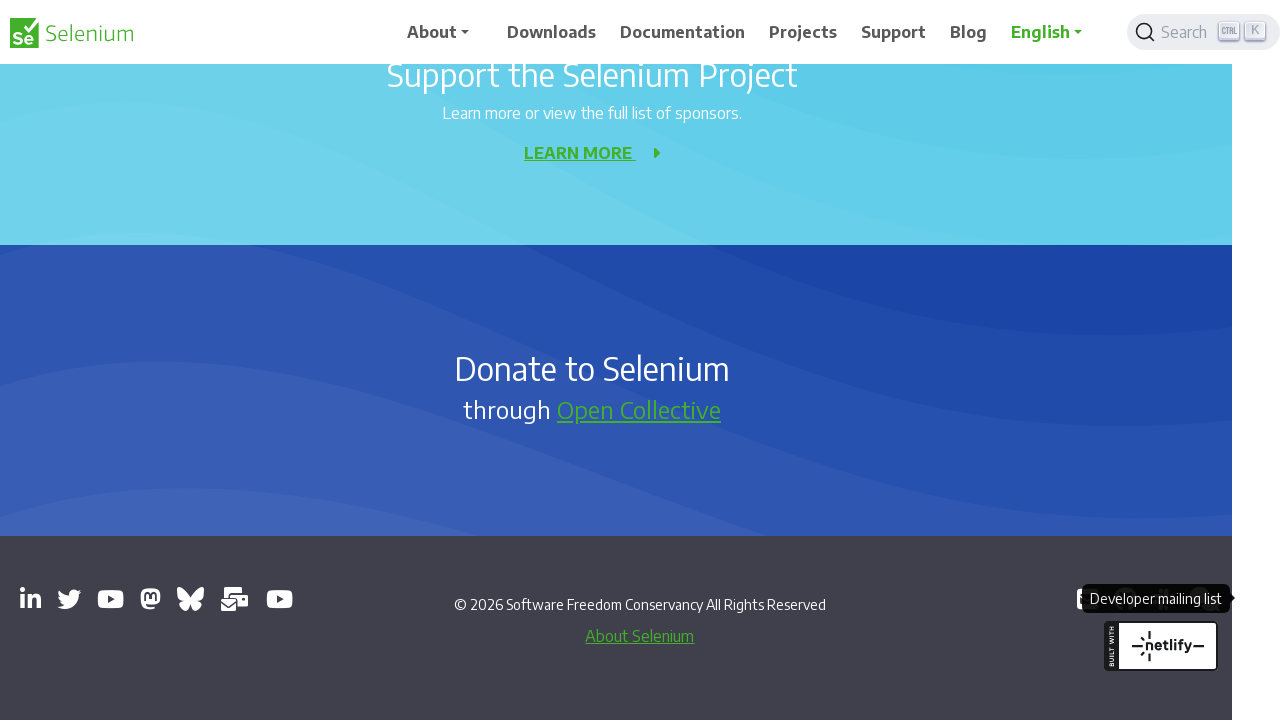

New window opened from link: https://groups.google.com/g/selenium-developers
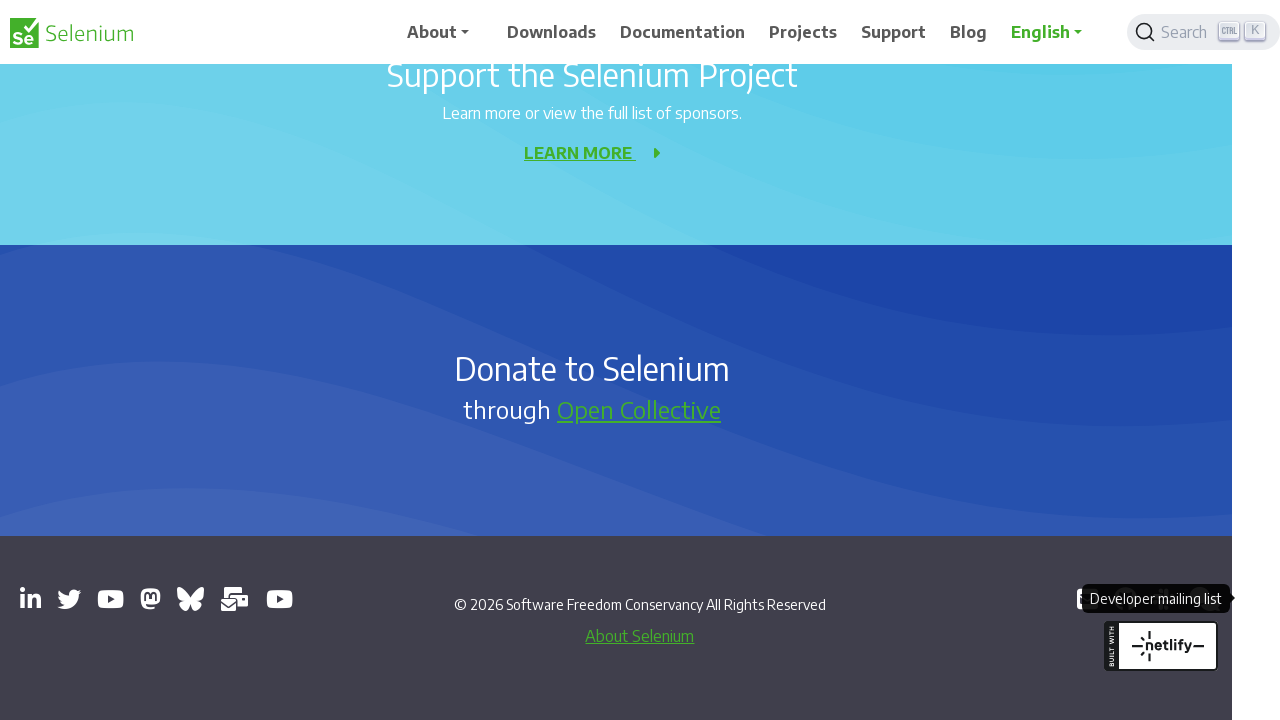

Closed opened window
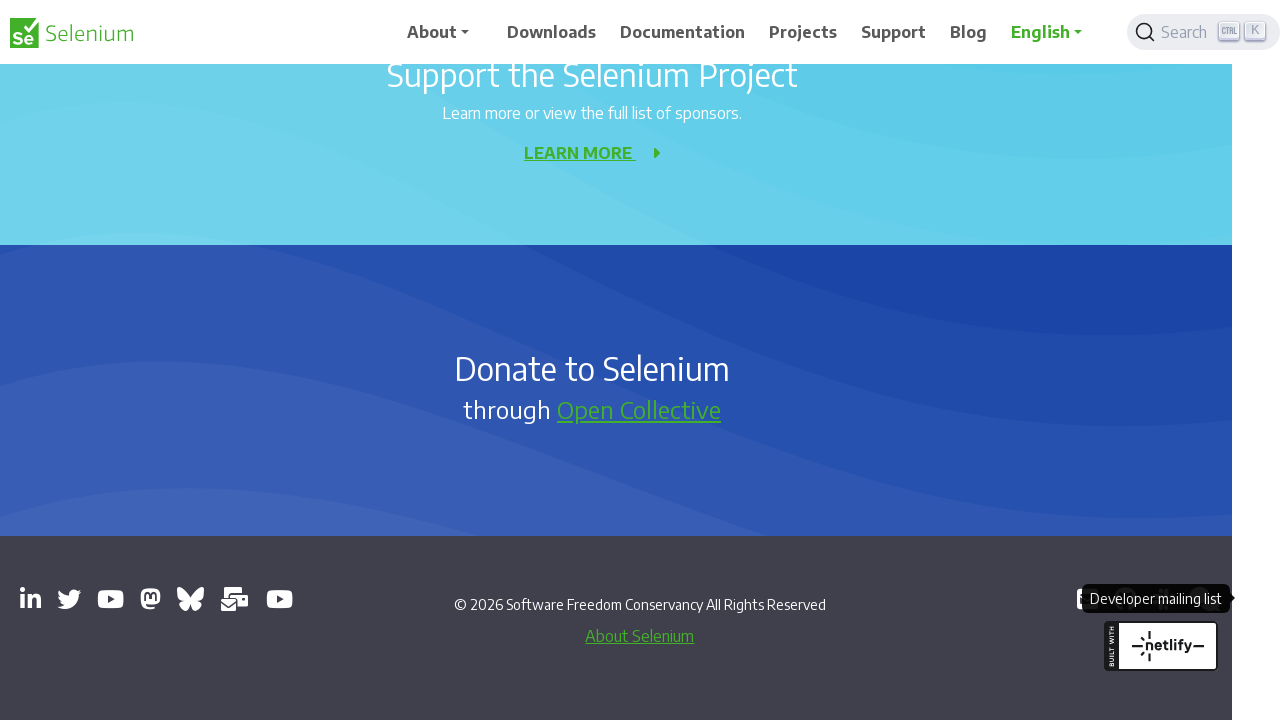

Closed opened window
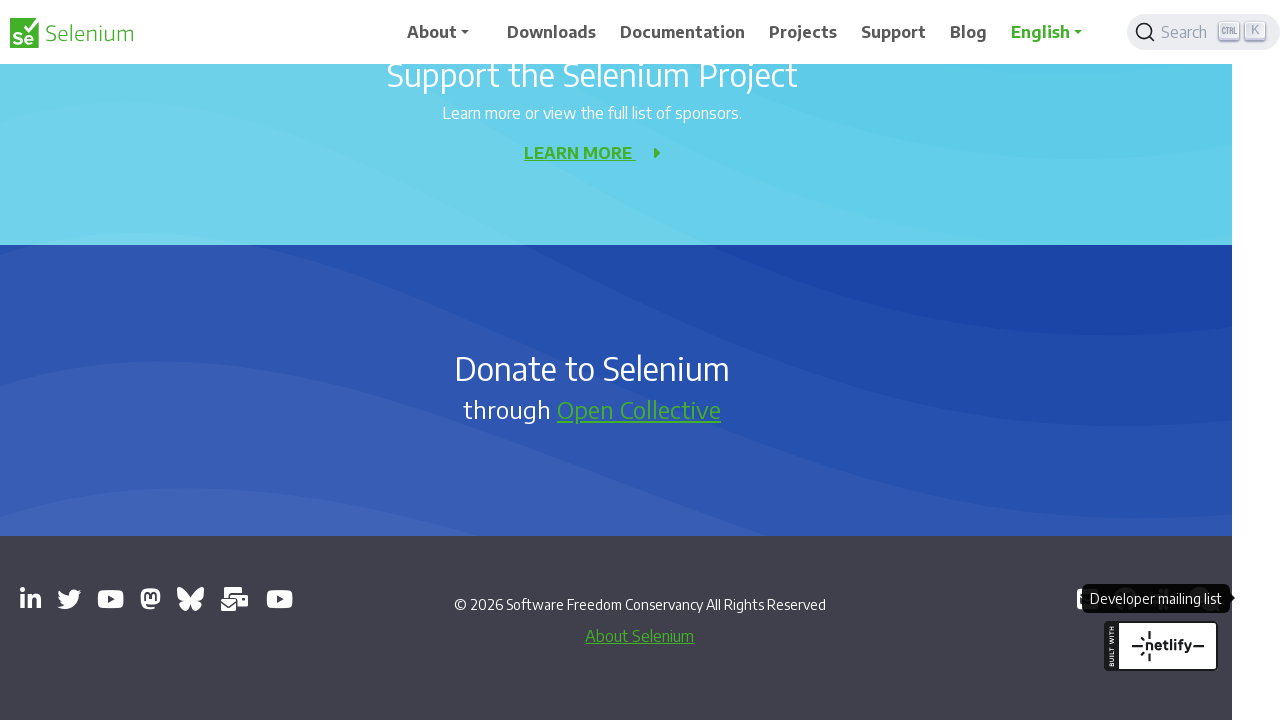

Closed opened window
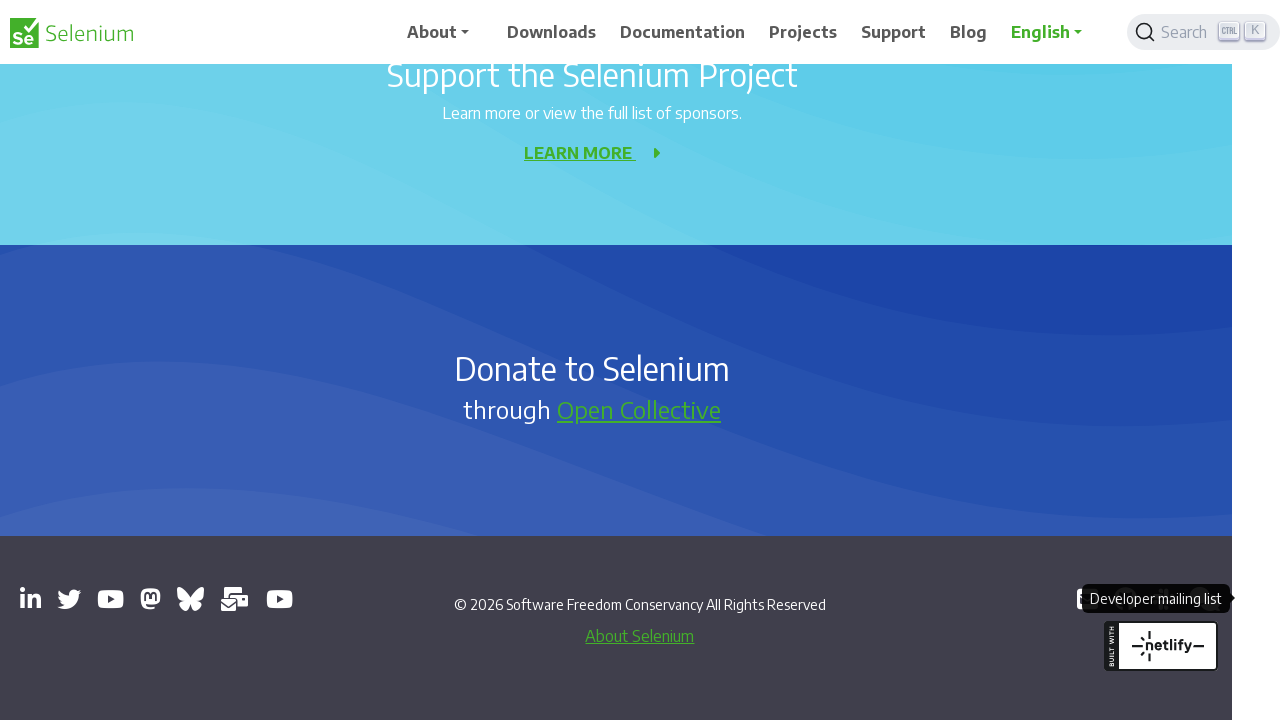

Closed opened window
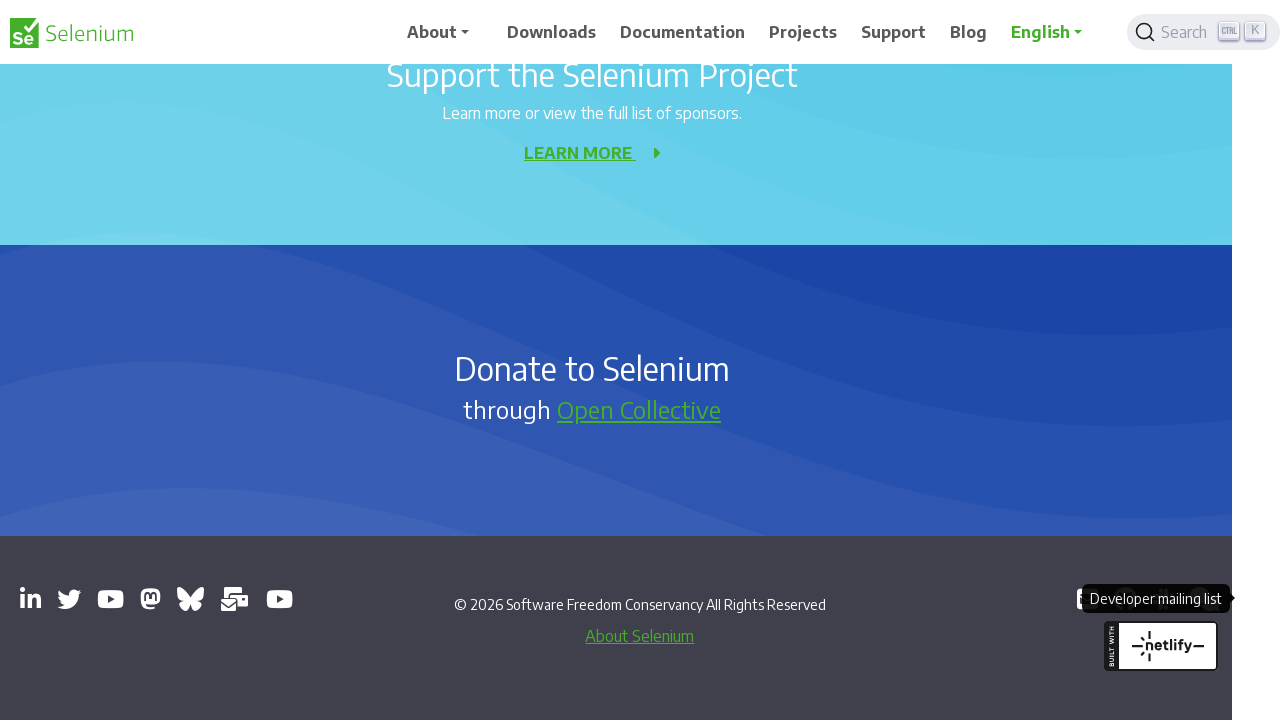

Closed opened window
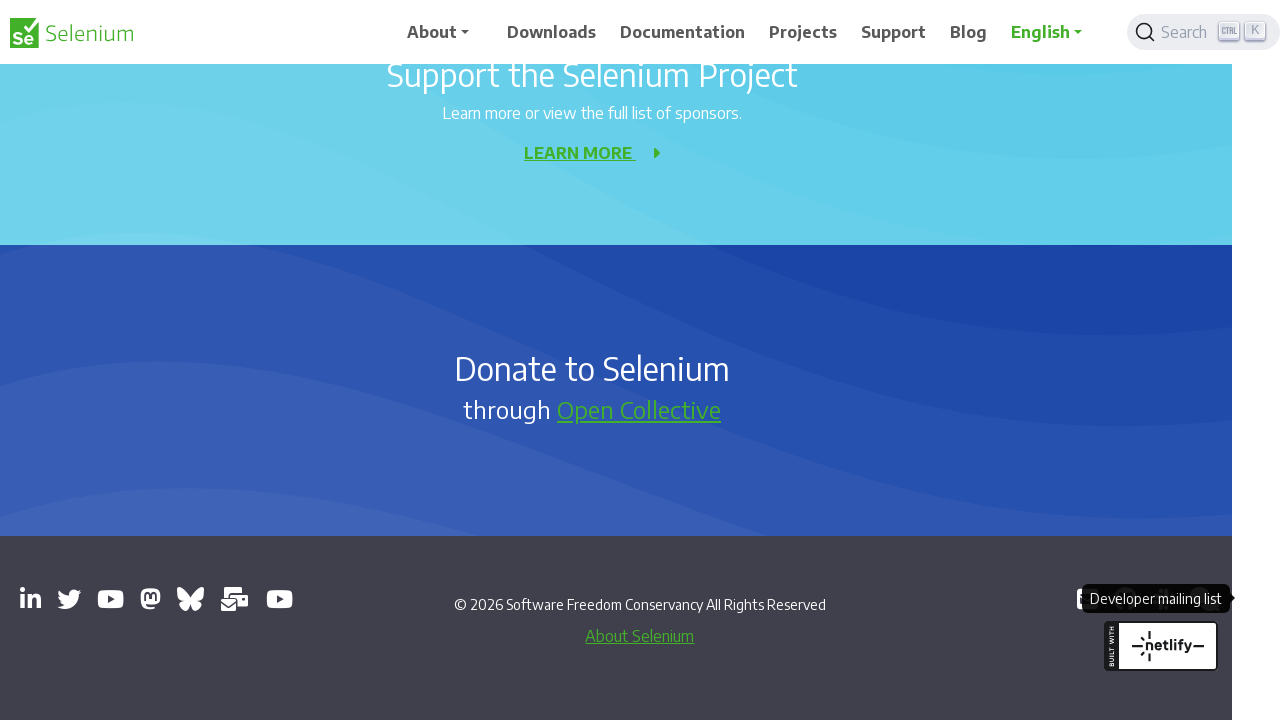

Closed opened window
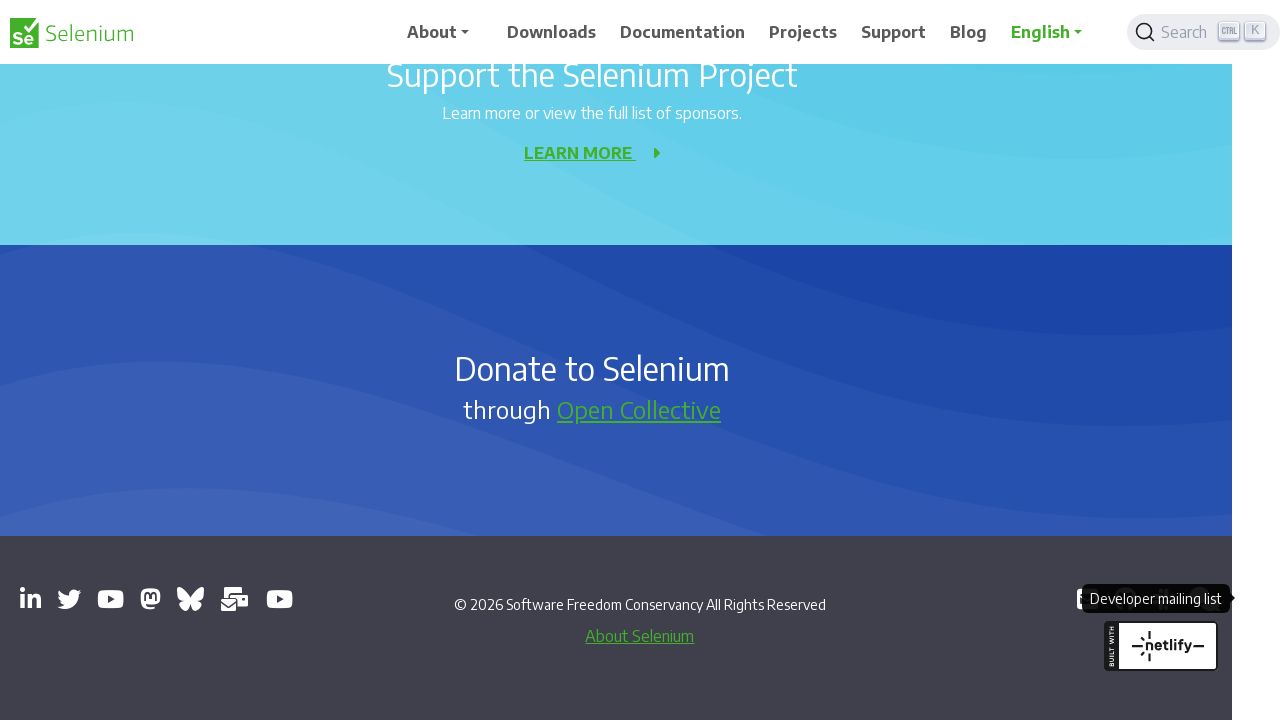

Closed opened window
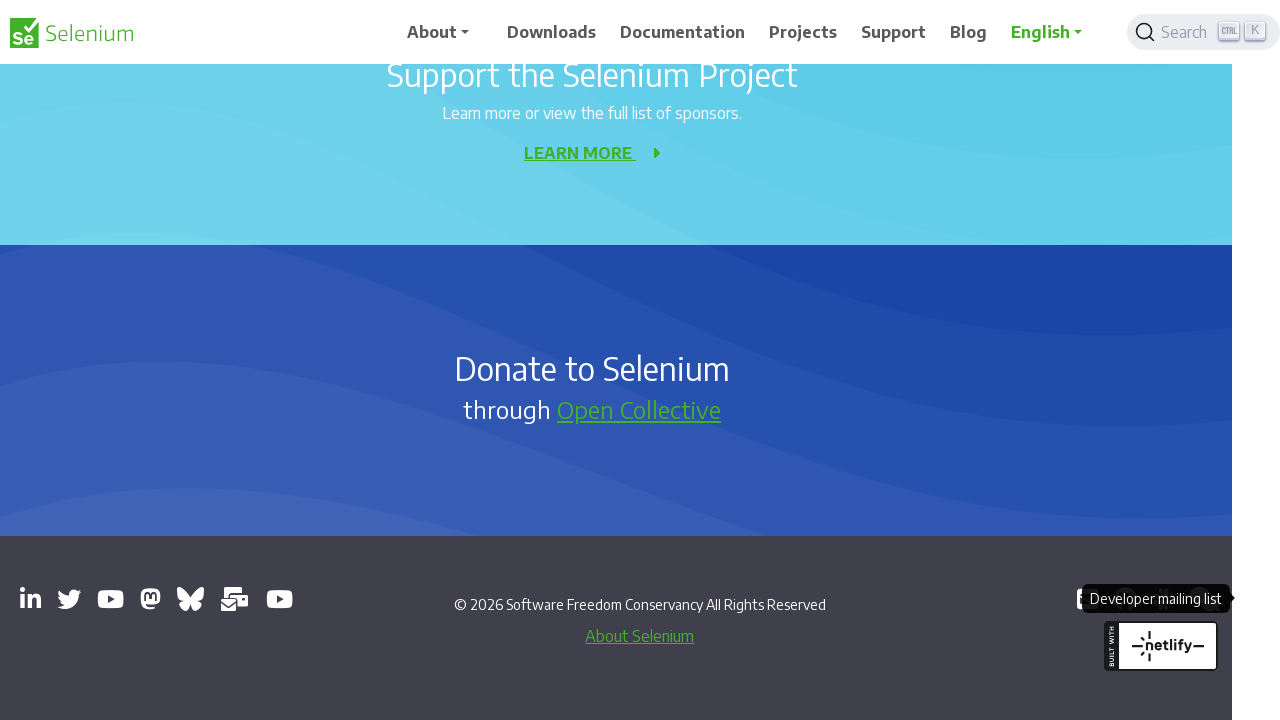

Closed opened window
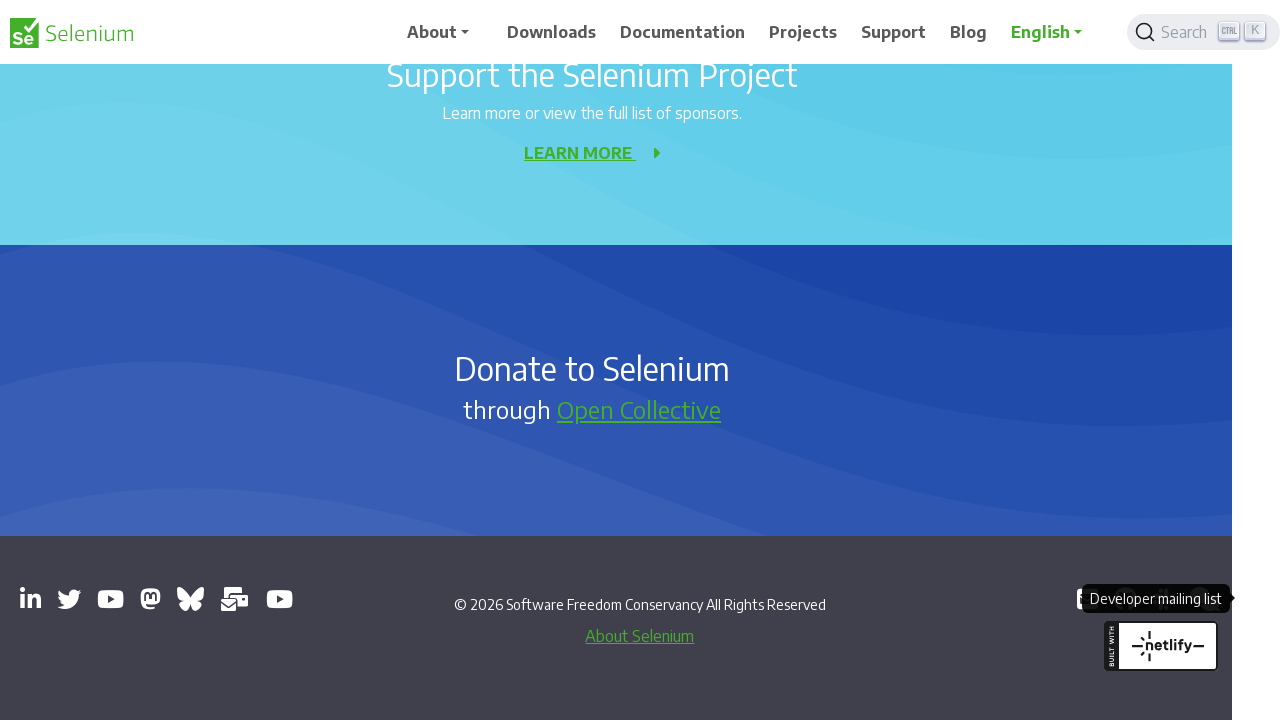

Closed opened window
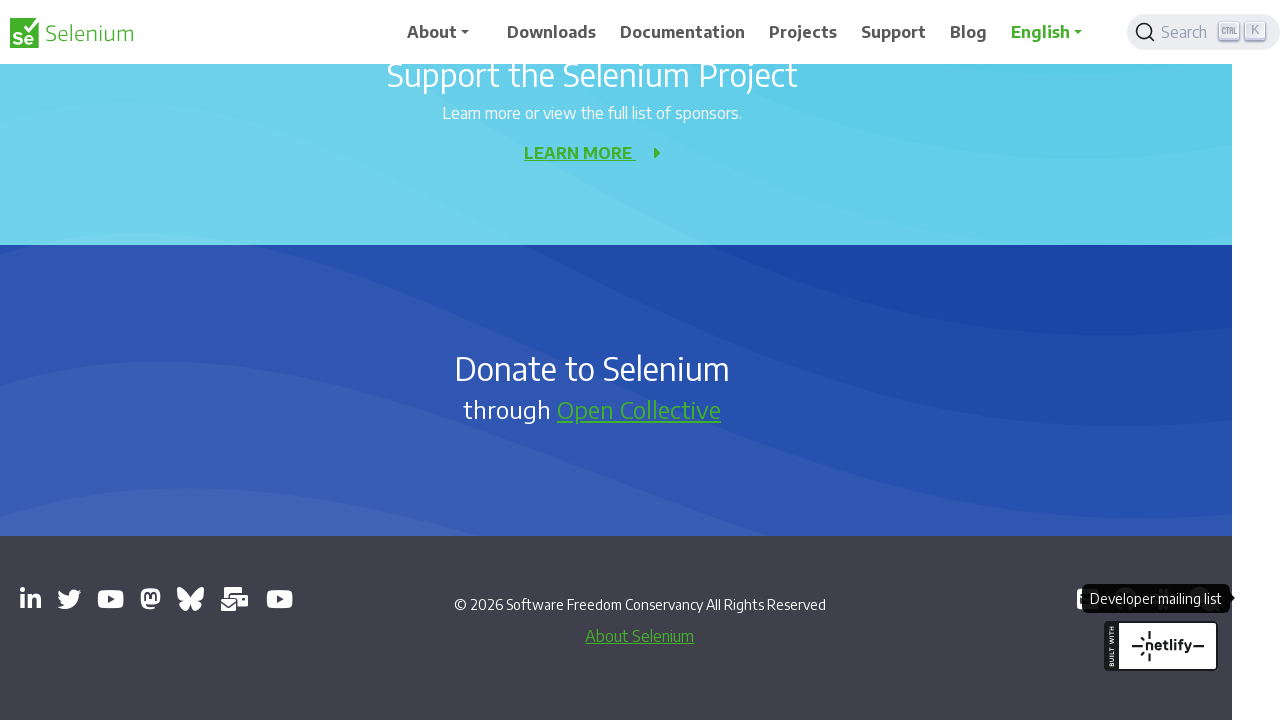

Closed opened window
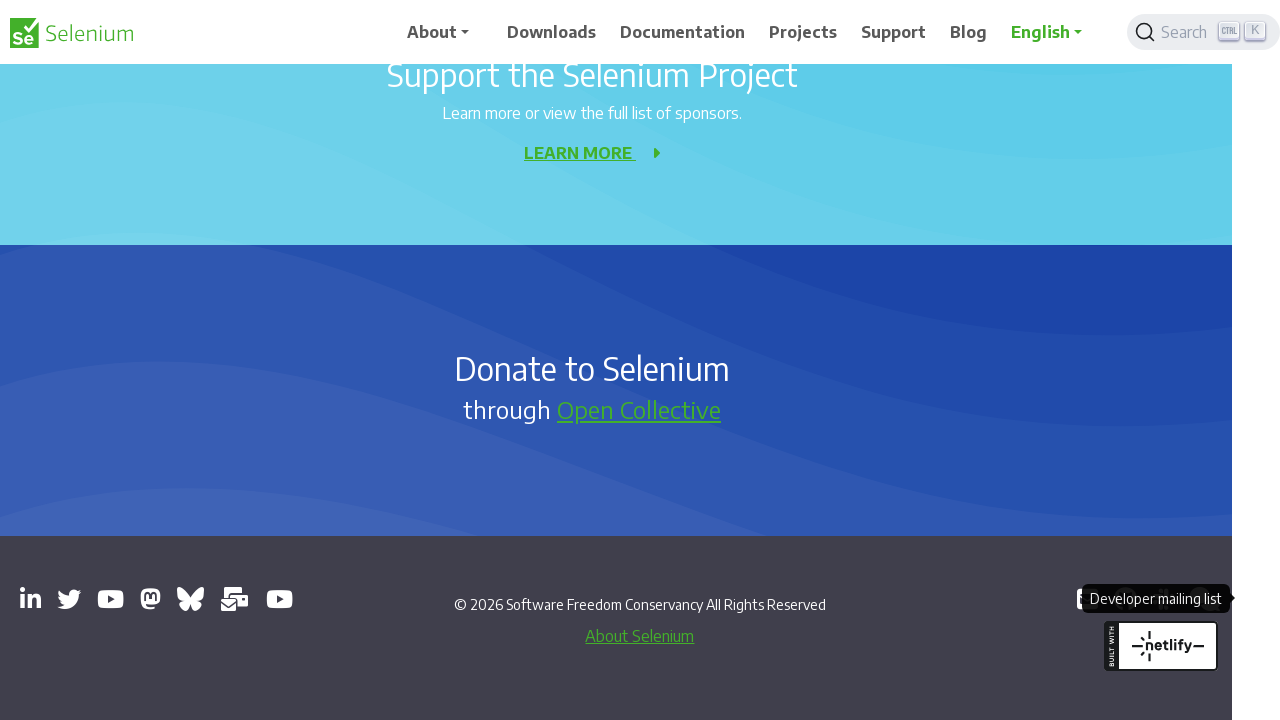

Closed opened window
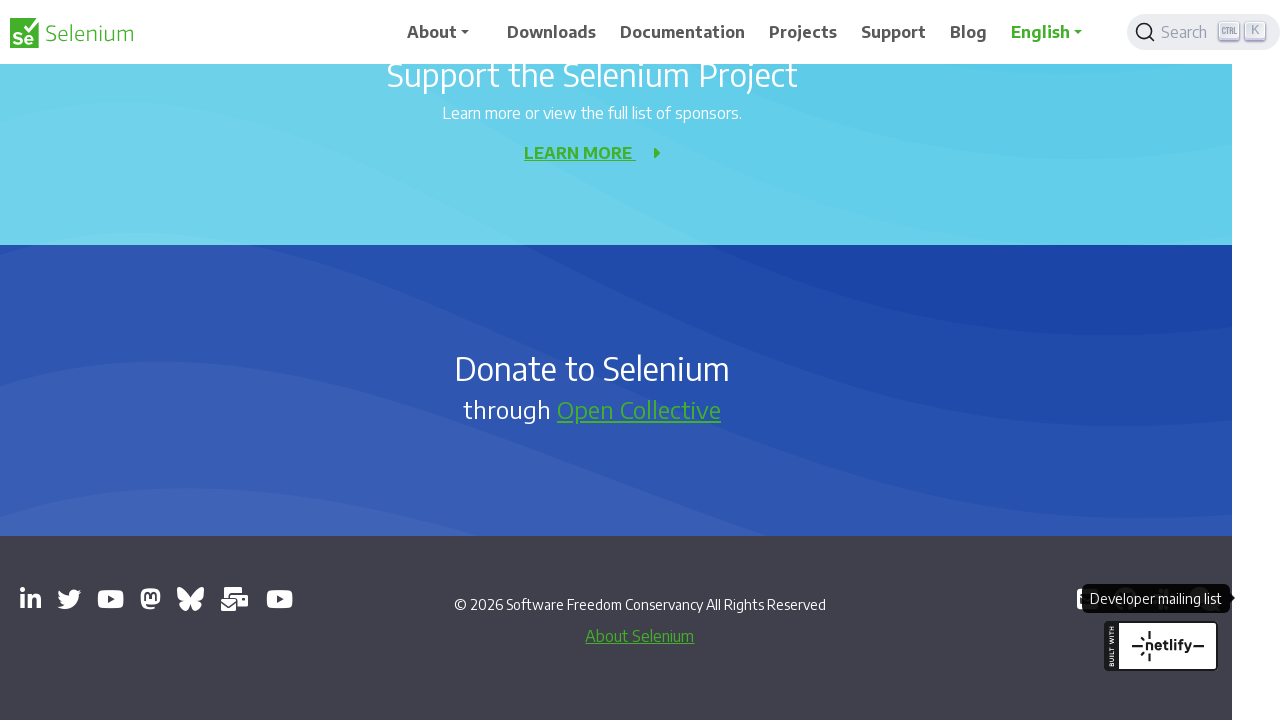

Closed opened window
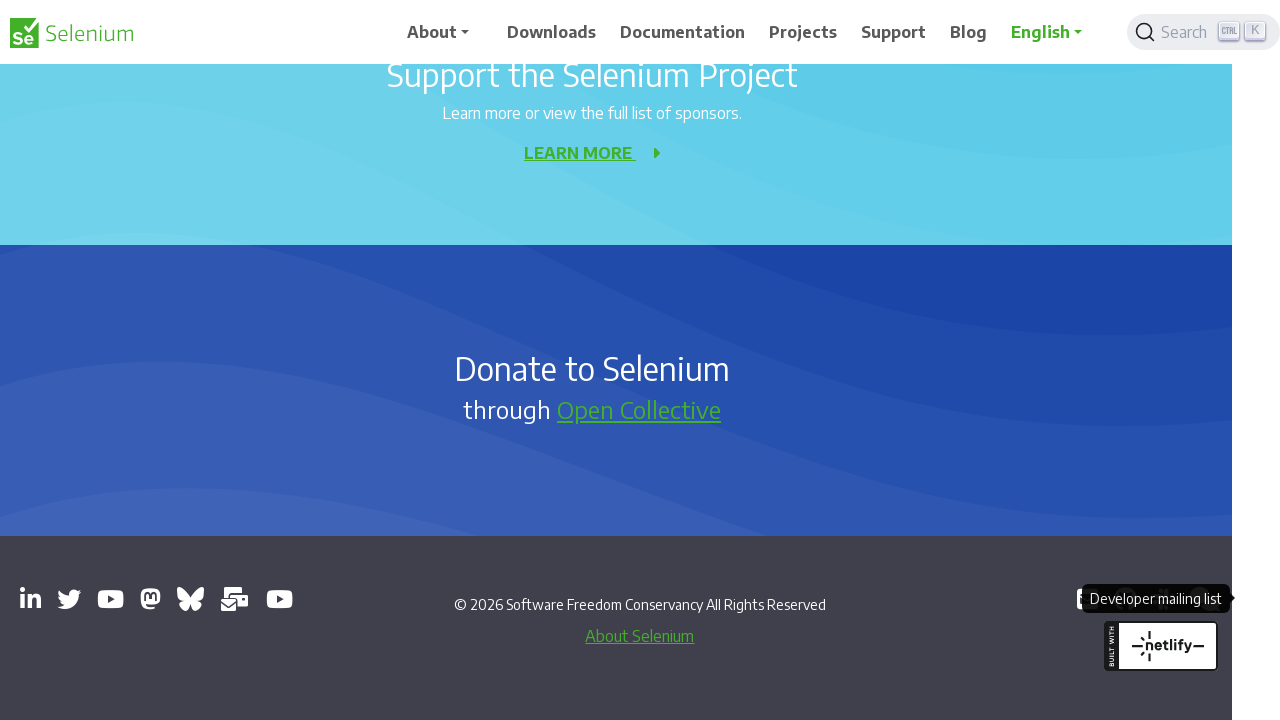

Closed opened window
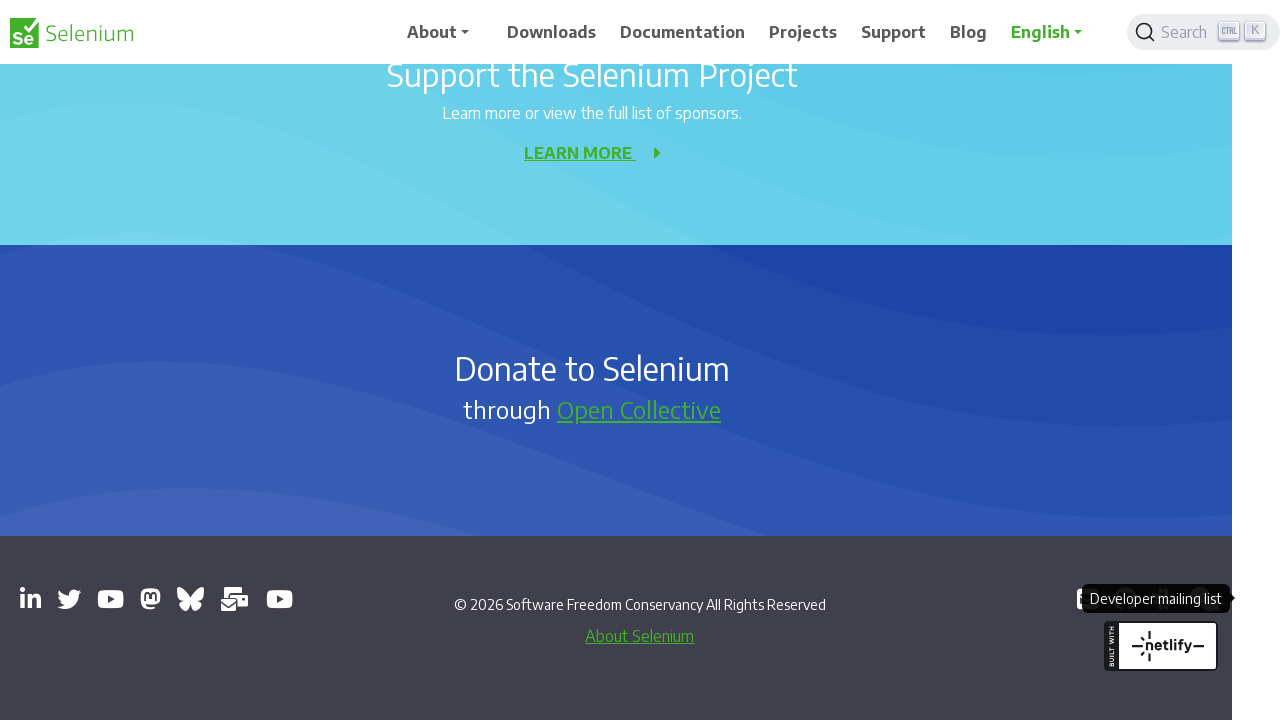

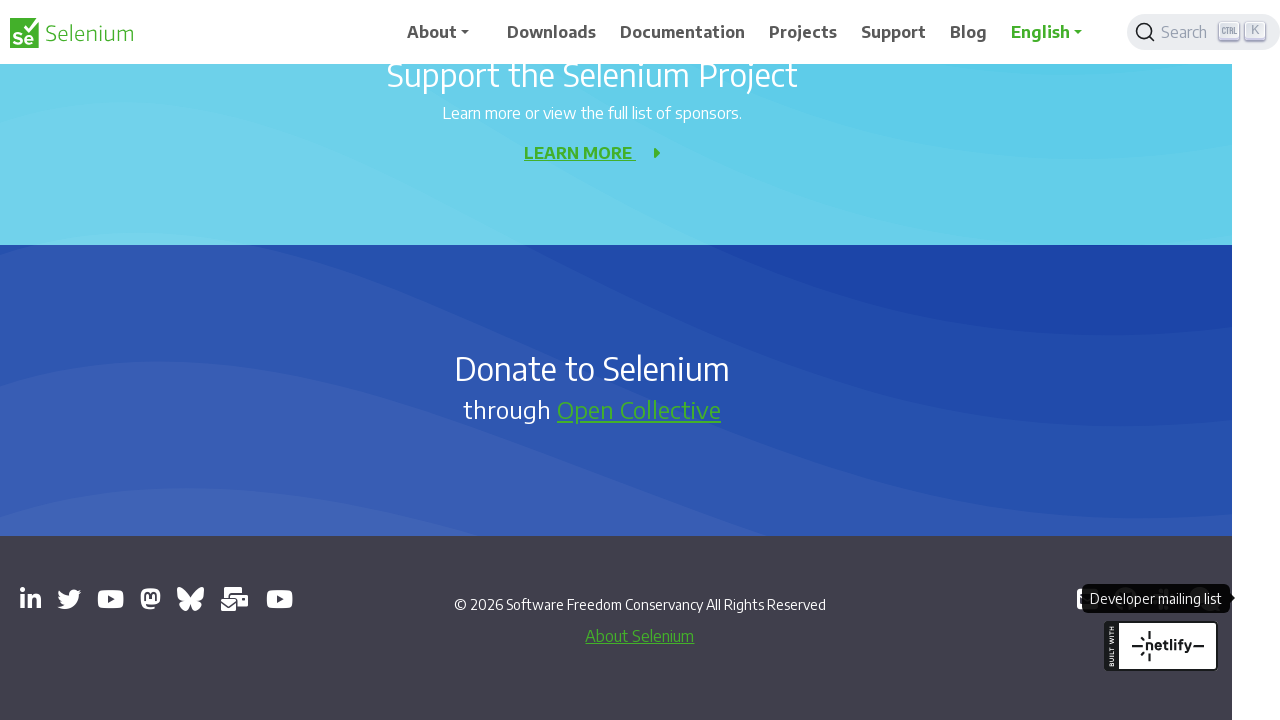